Navigates to Newegg gaming headsets category page, scrolls to load lazy-loaded content, verifies product listings appear, and clicks through pagination to load additional pages of products.

Starting URL: https://www.newegg.com/Gaming-Headsets/SubCategory/ID-3767?Order=3&View=96

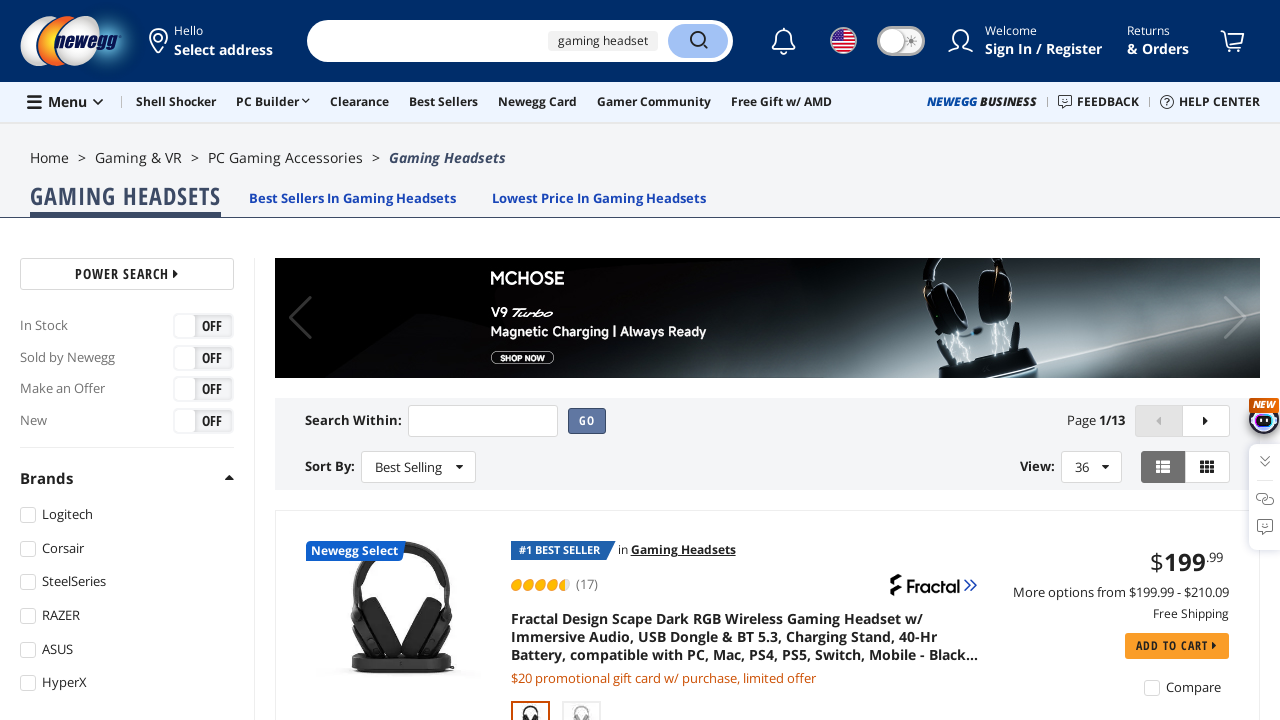

Page DOM content loaded
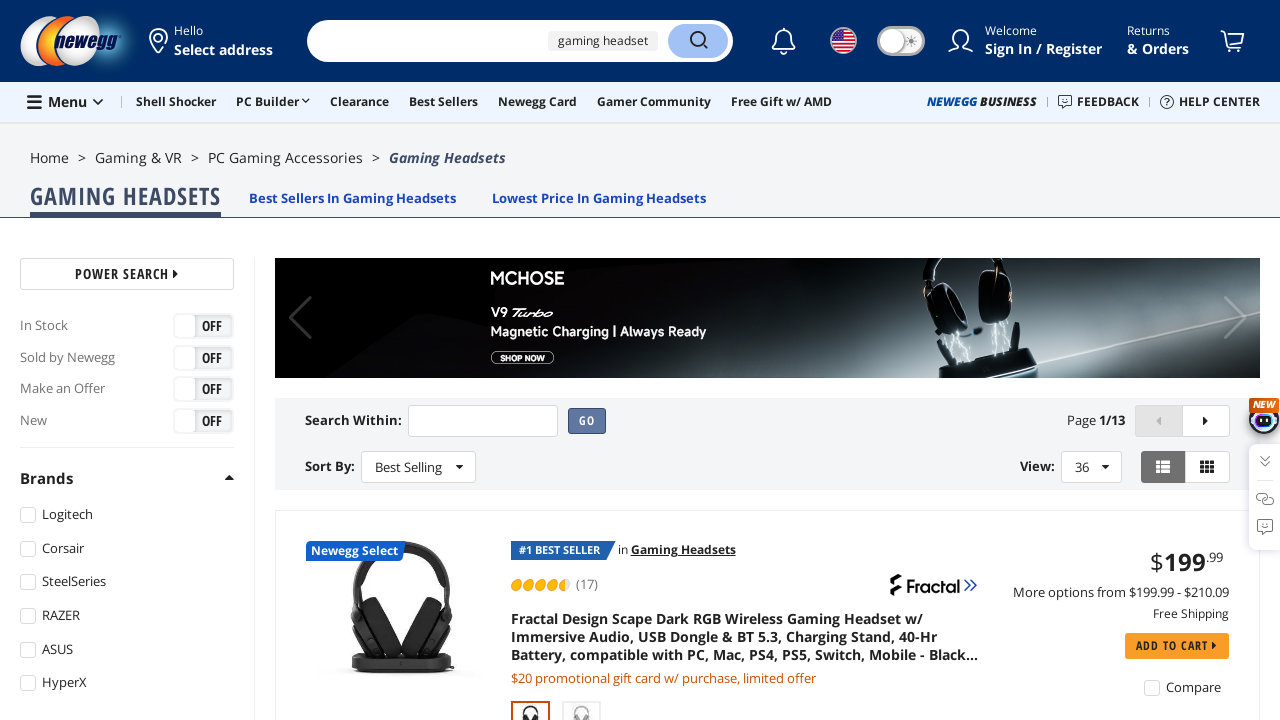

Page network idle state reached
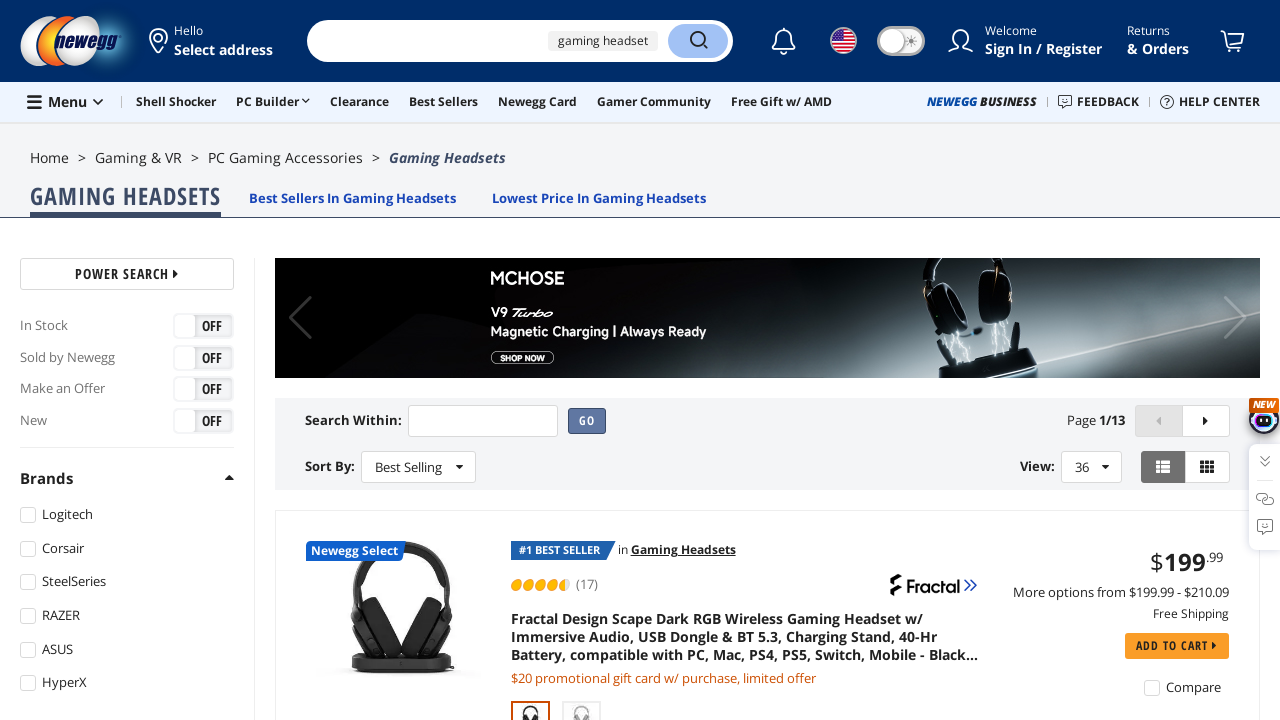

Product titles are now visible
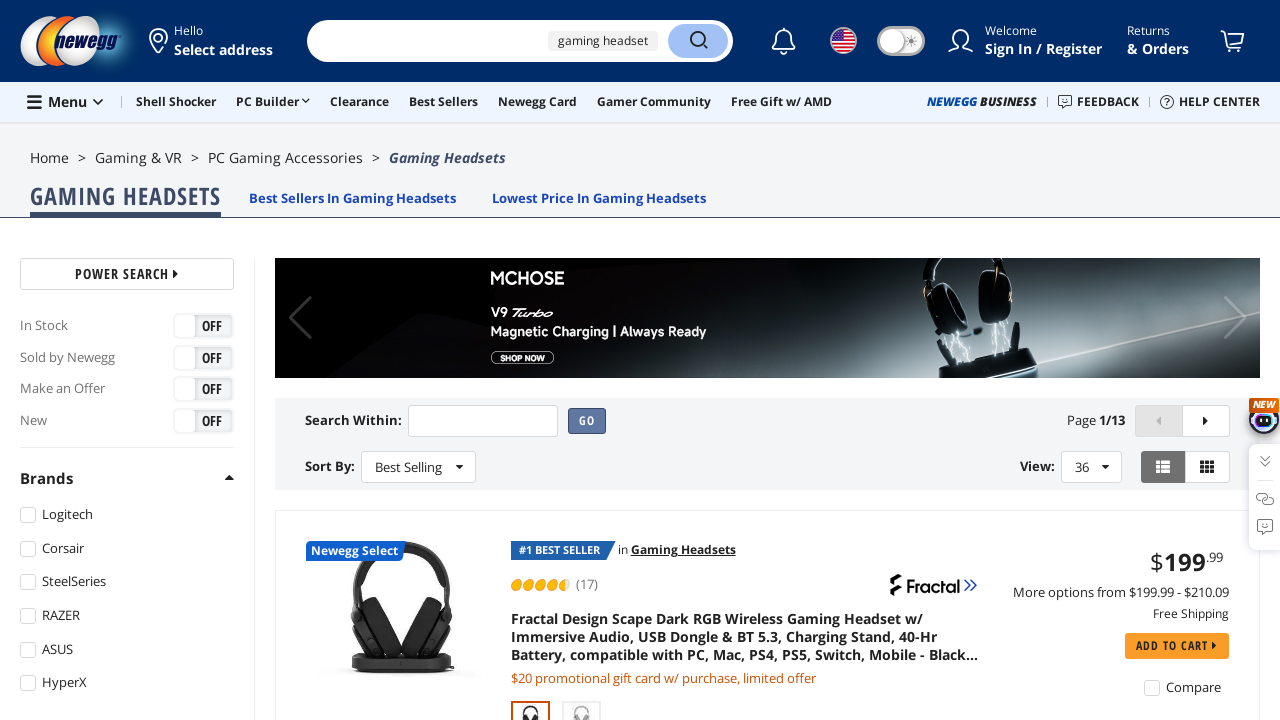

Scrolled page to trigger lazy loading
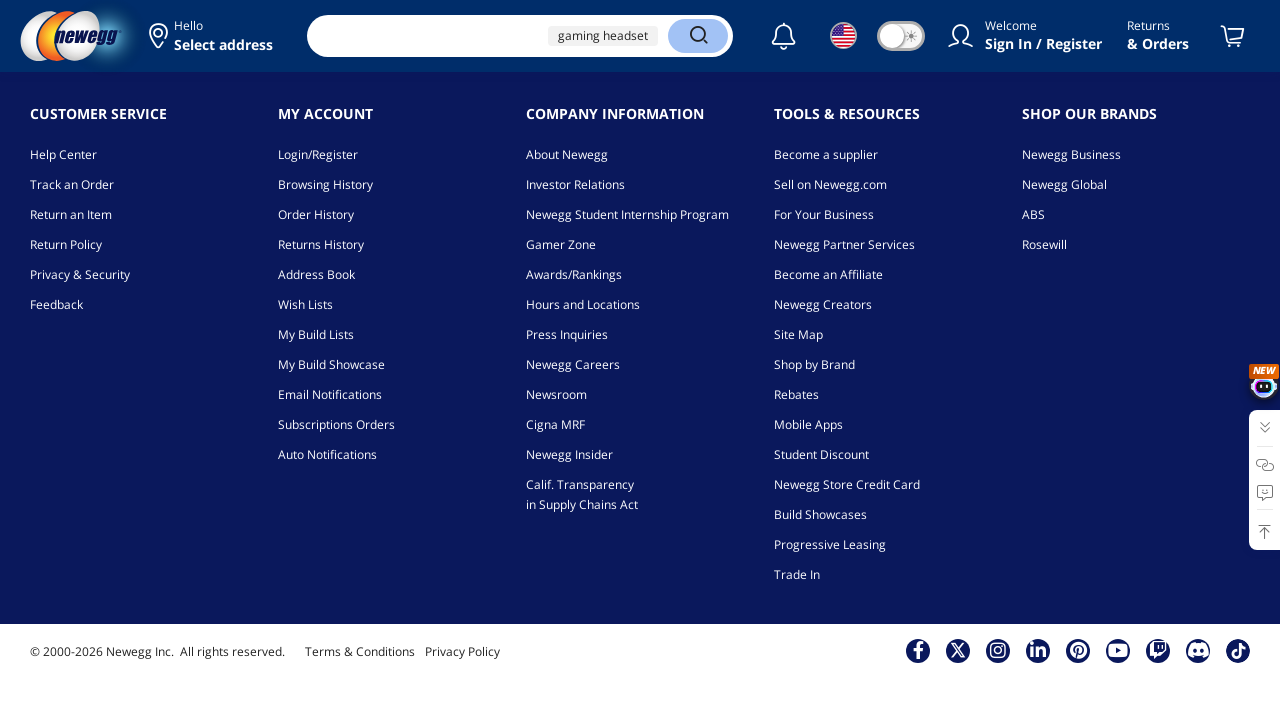

Waited 600ms for content to load
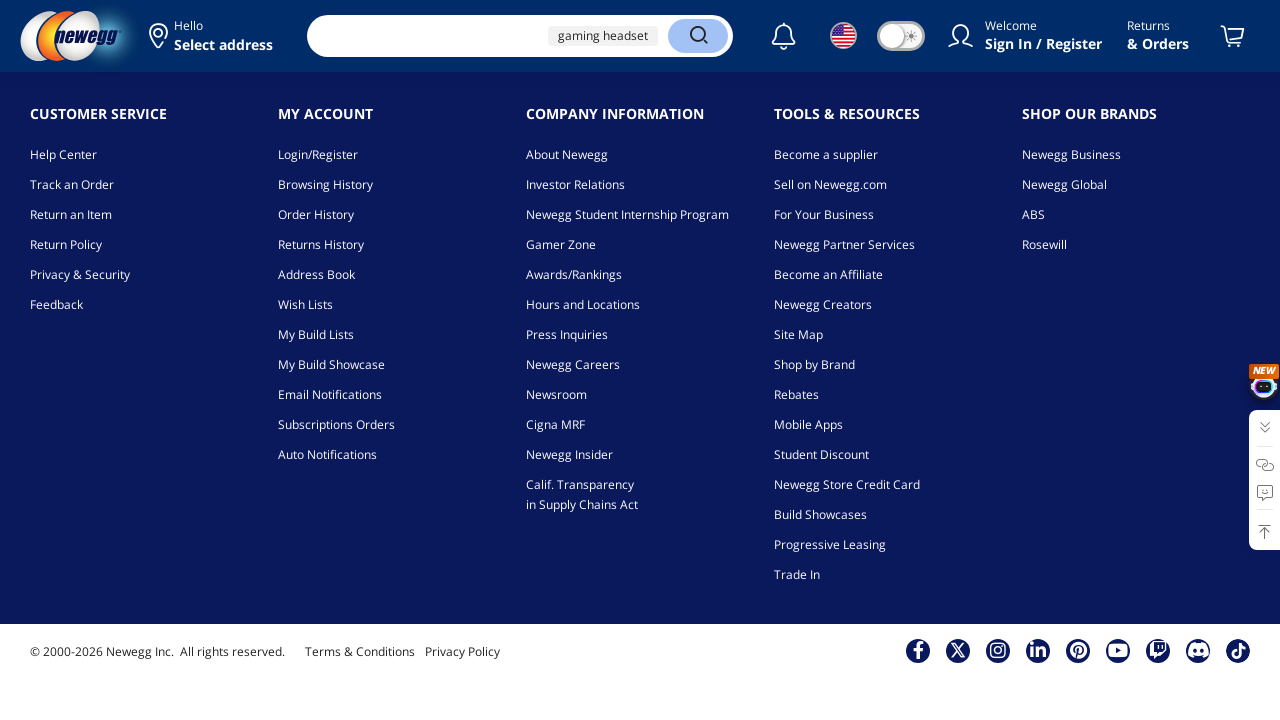

Scrolled page to trigger lazy loading
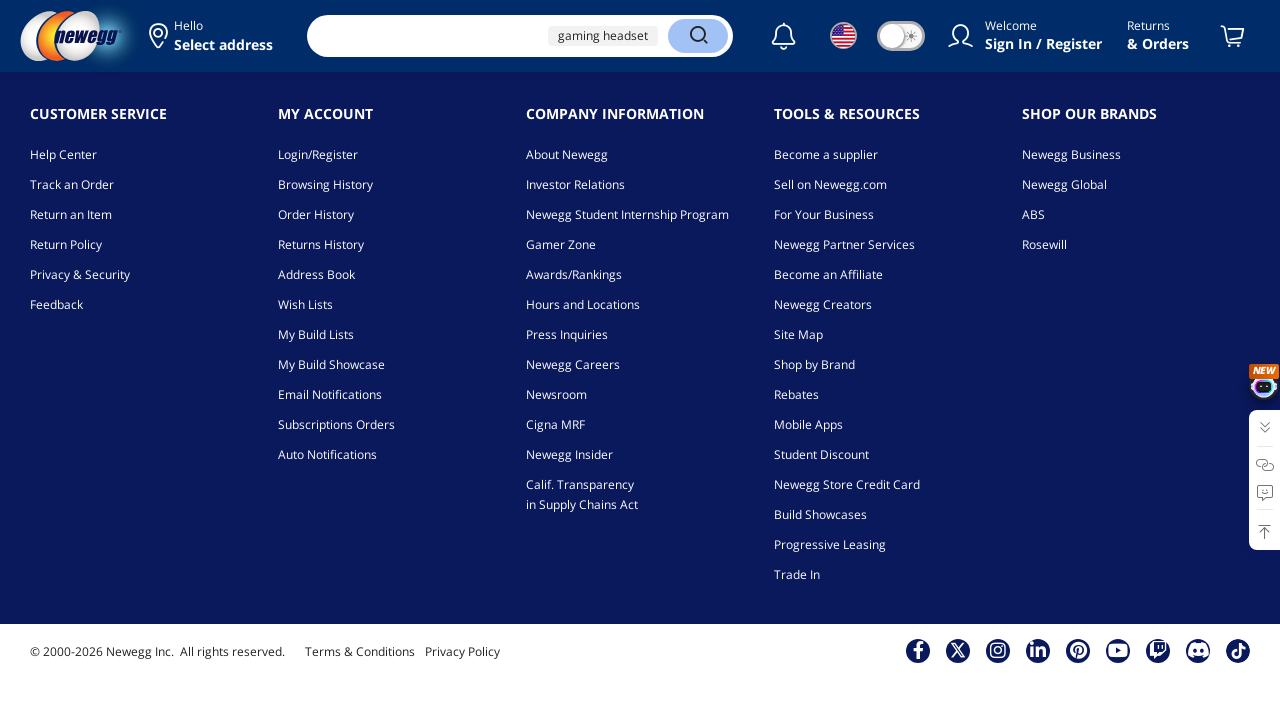

Waited 600ms for content to load
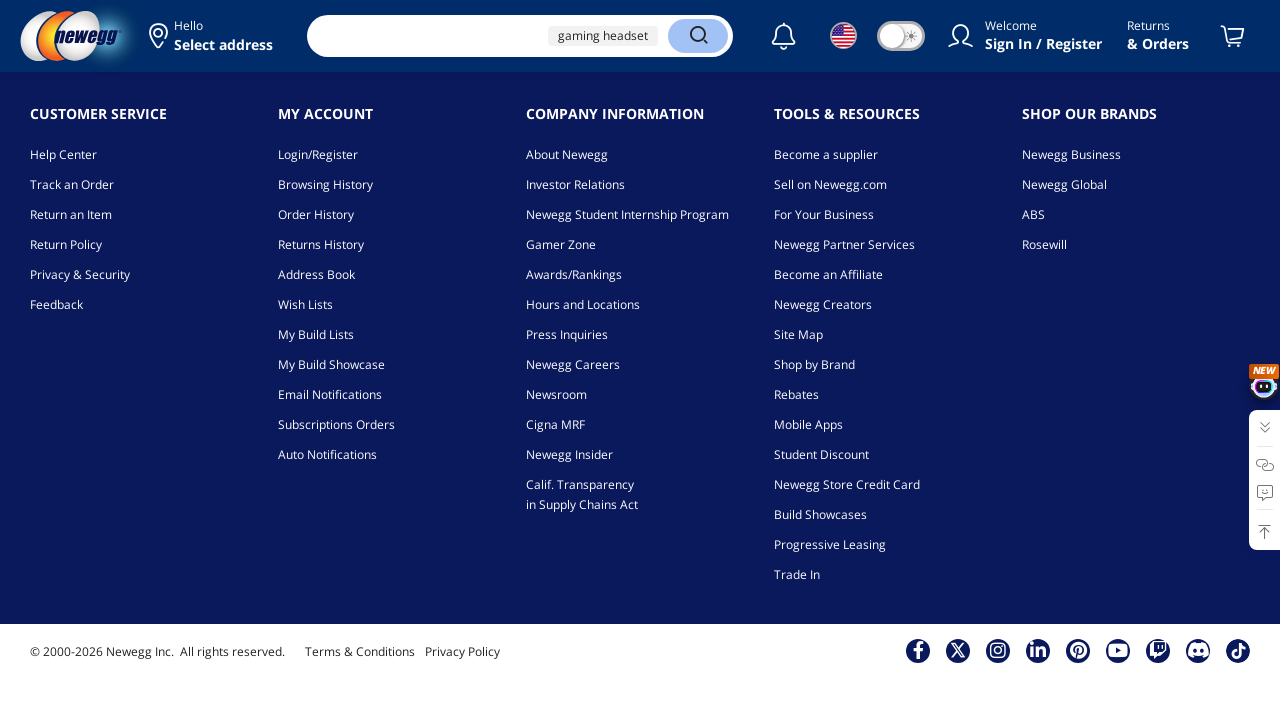

Scrolled page to trigger lazy loading
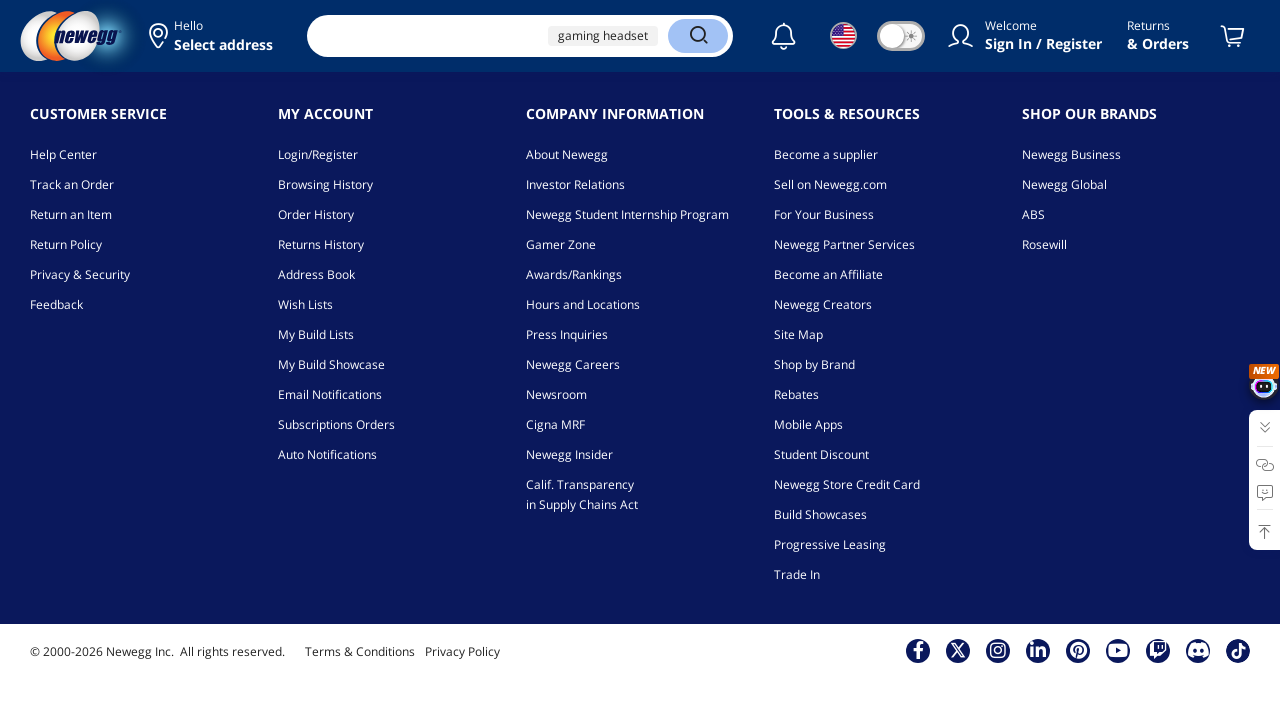

Waited 600ms for content to load
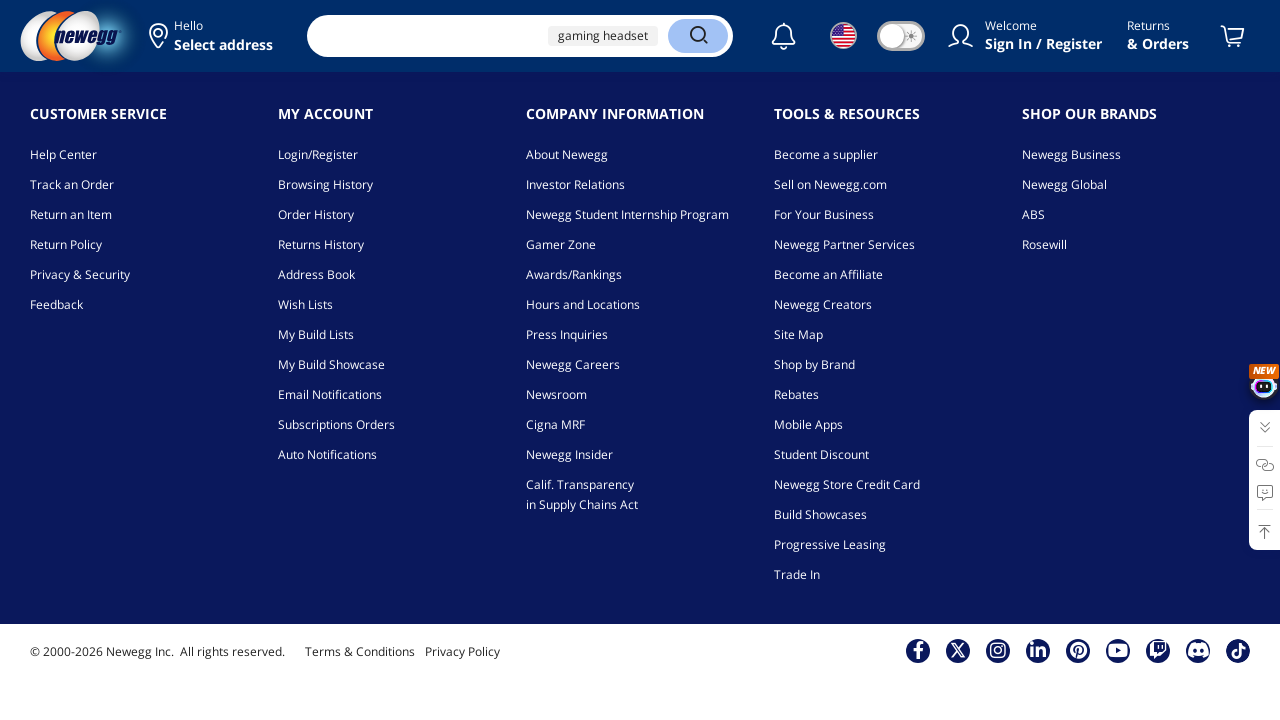

Scrolled page to trigger lazy loading
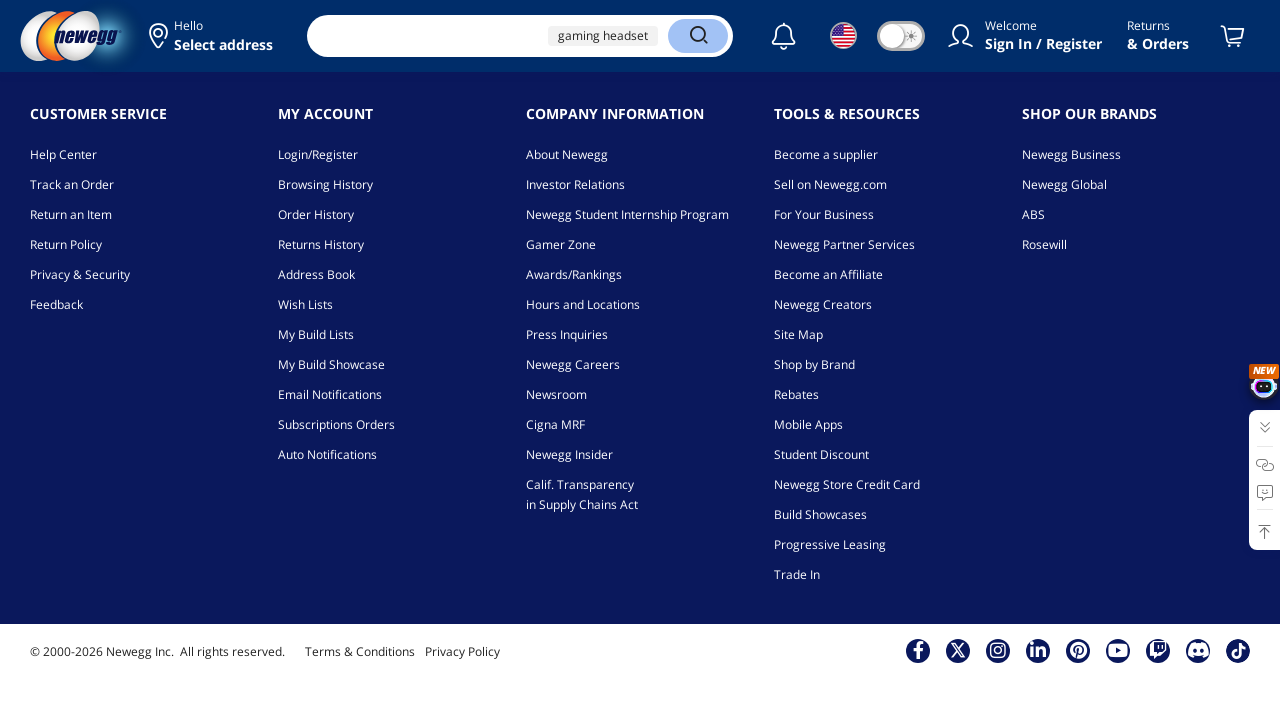

Waited 600ms for content to load
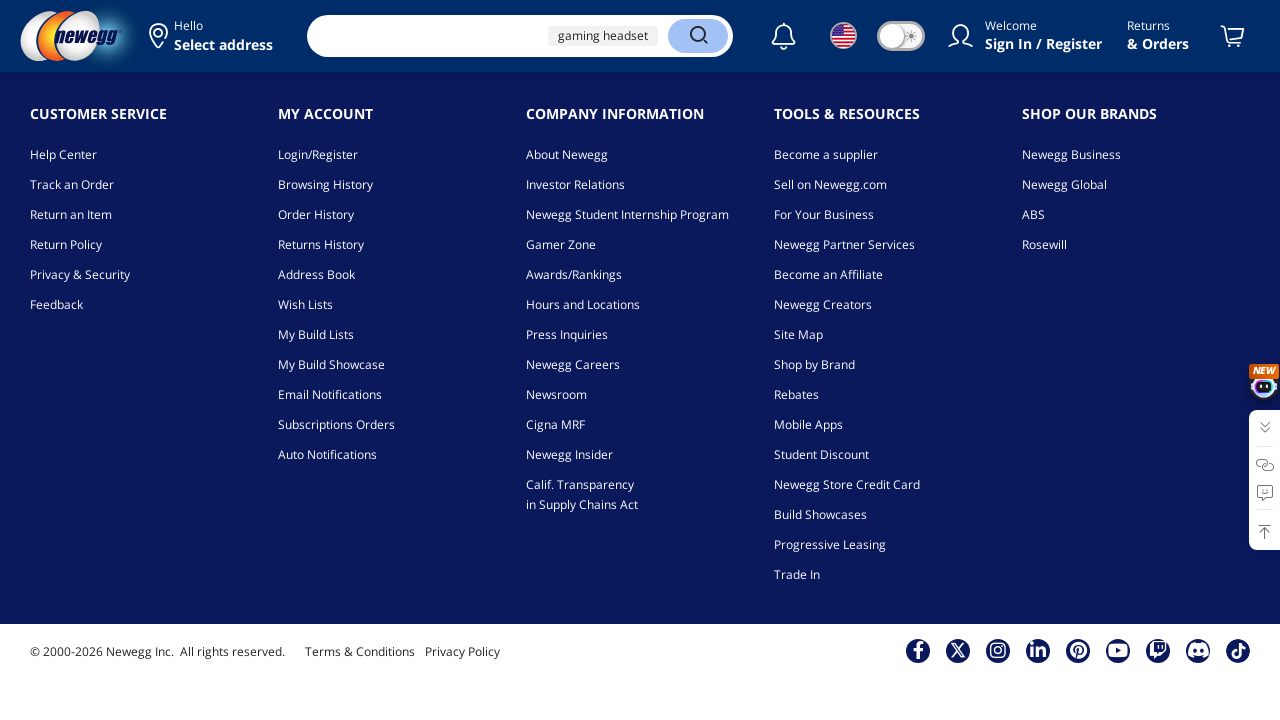

Scrolled page to trigger lazy loading
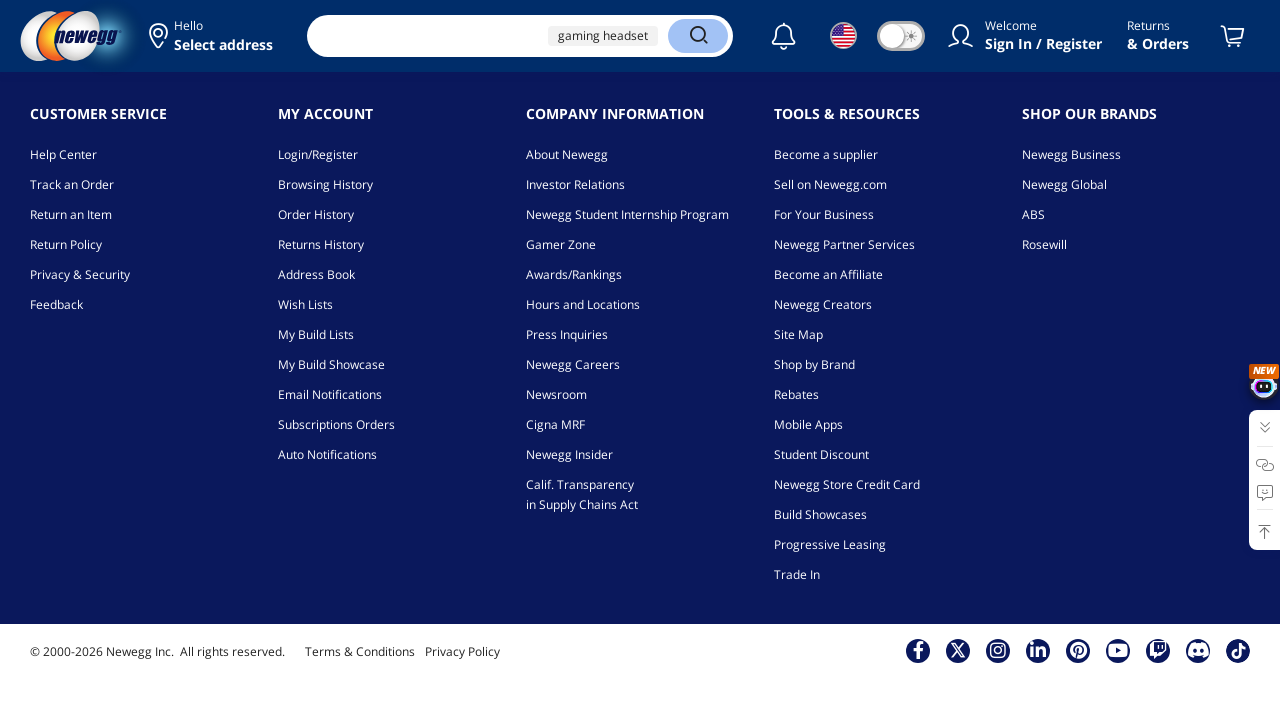

Waited 600ms for content to load
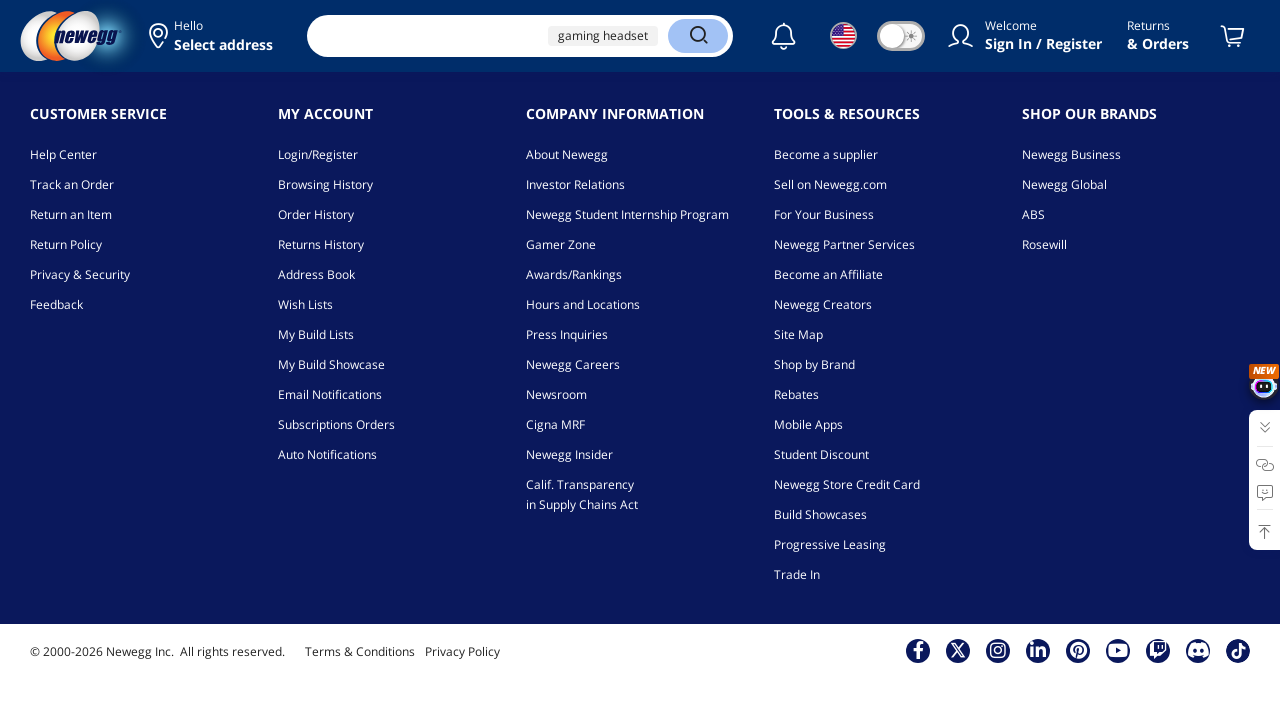

Scrolled page to trigger lazy loading
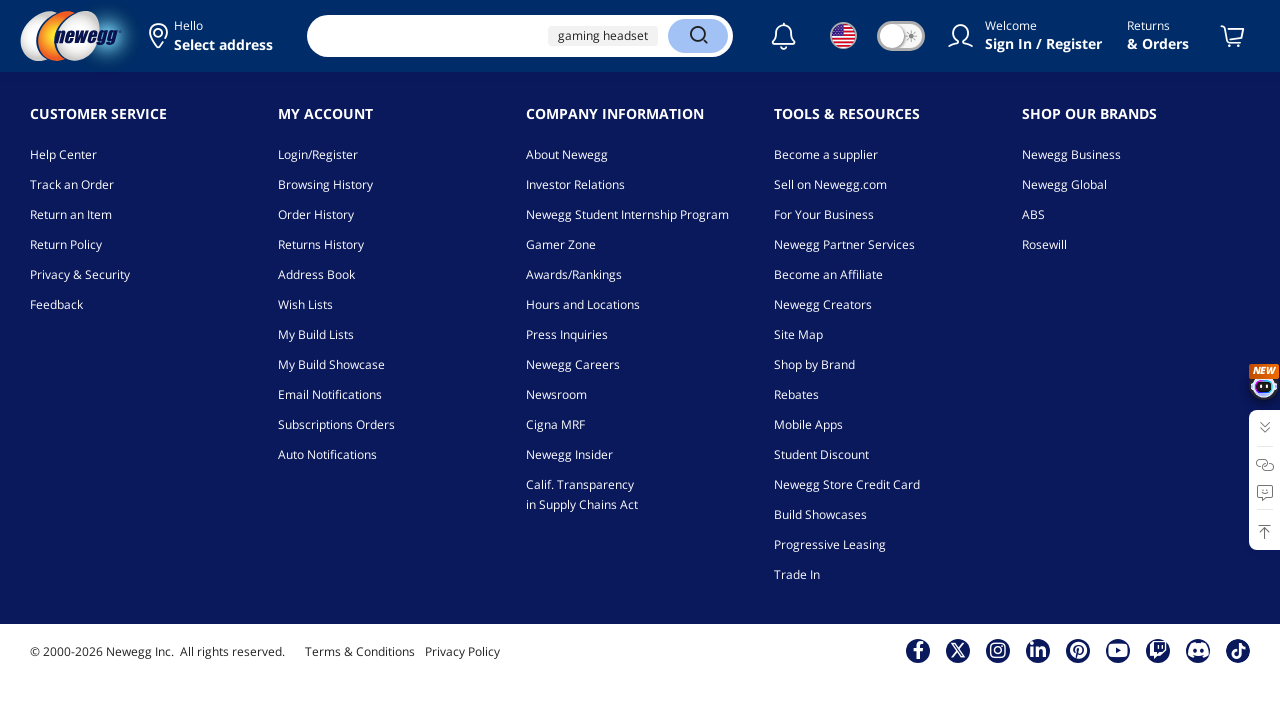

Waited 600ms for content to load
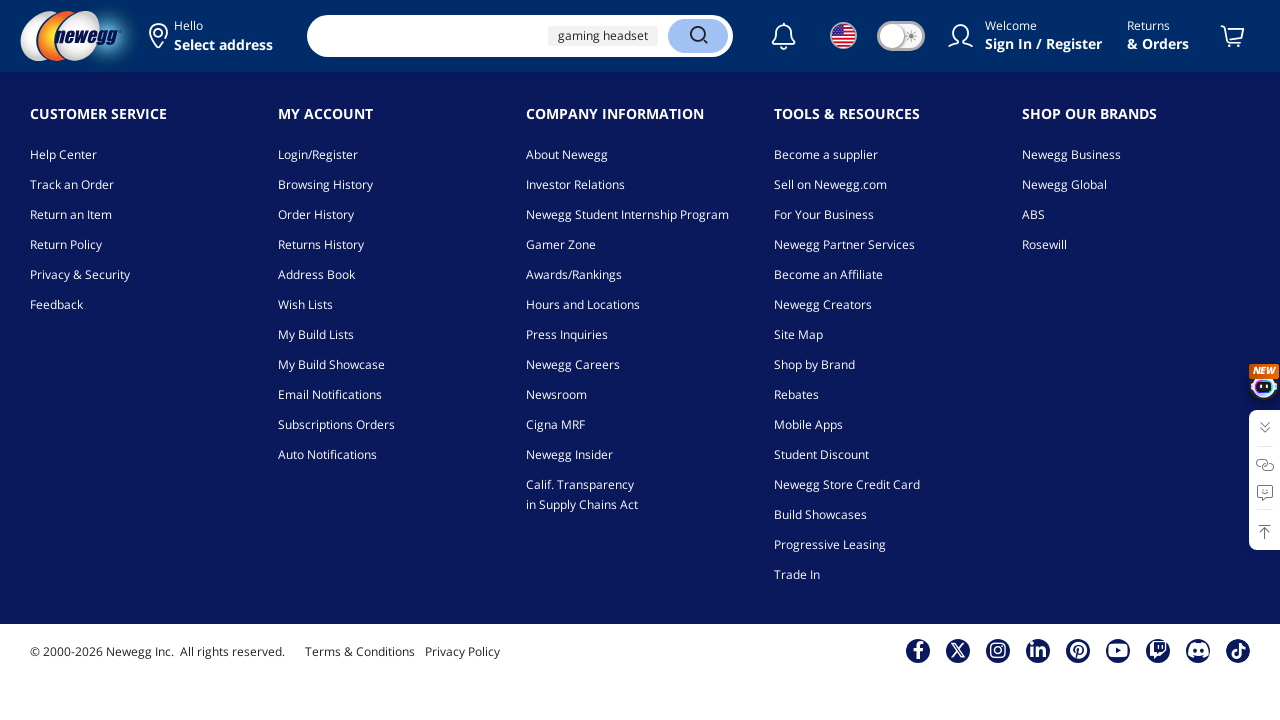

Scrolled page to trigger lazy loading
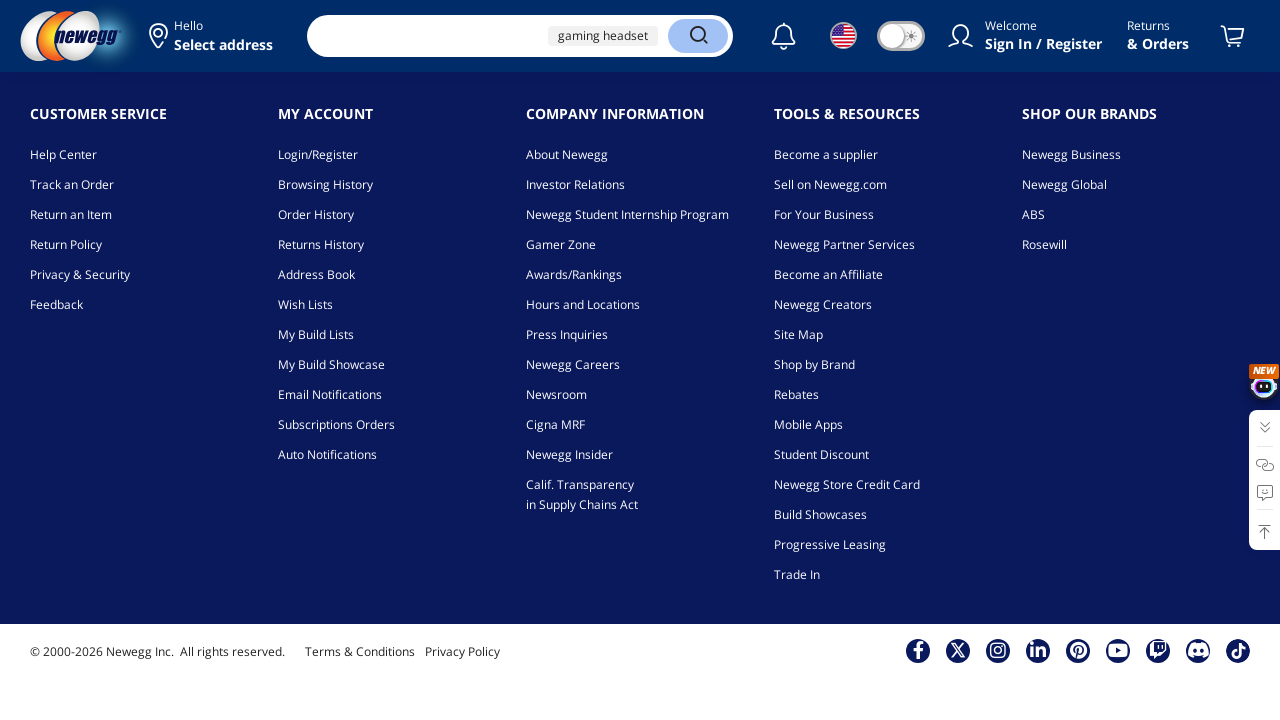

Waited 600ms for content to load
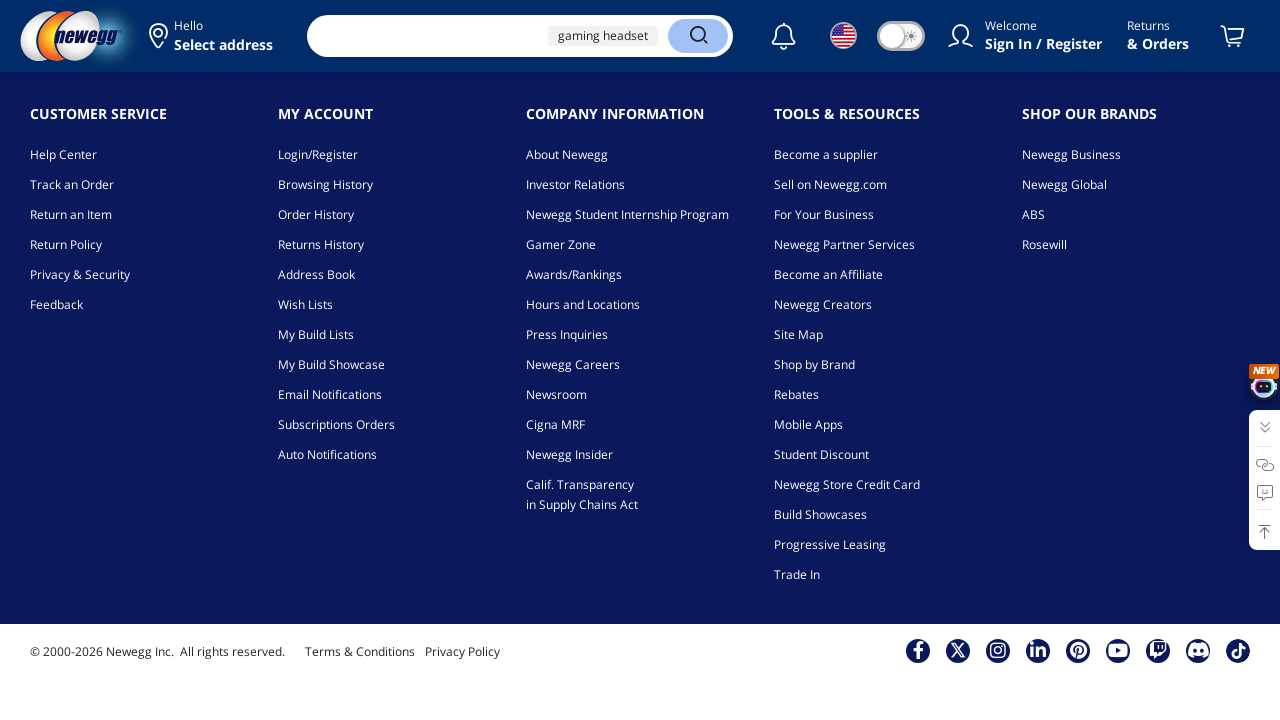

Scrolled page to trigger lazy loading
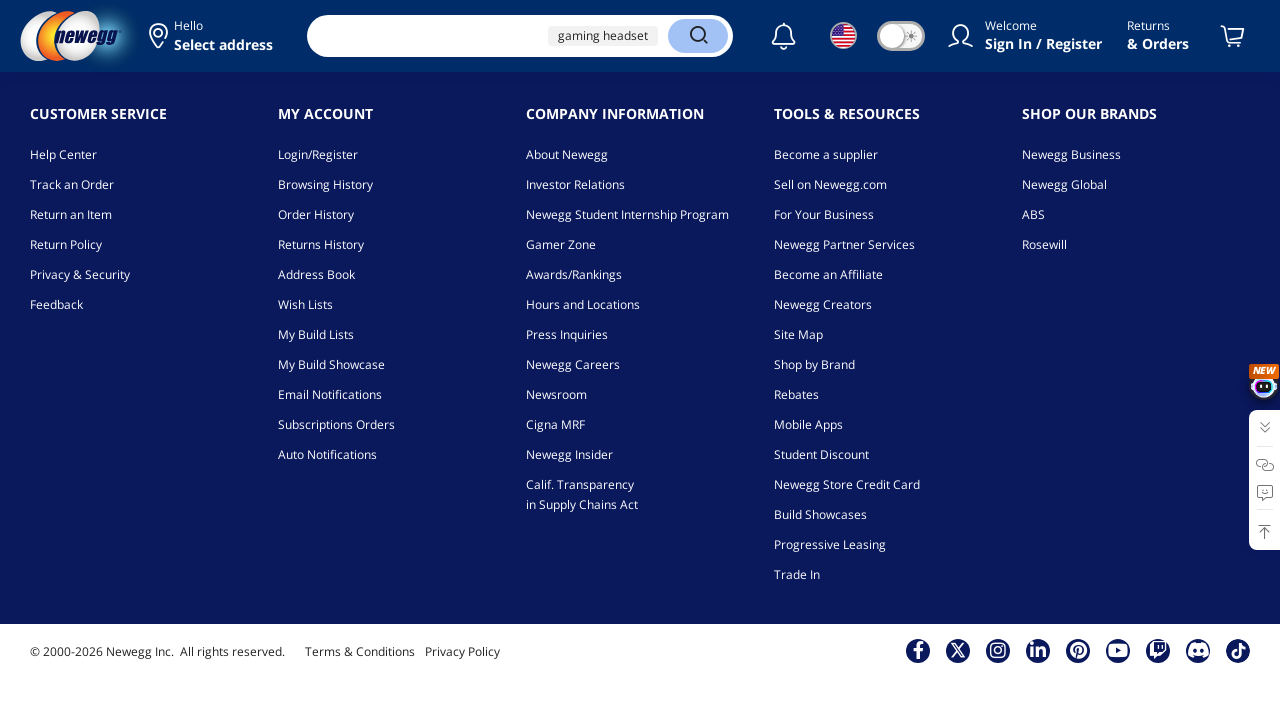

Waited 600ms for content to load
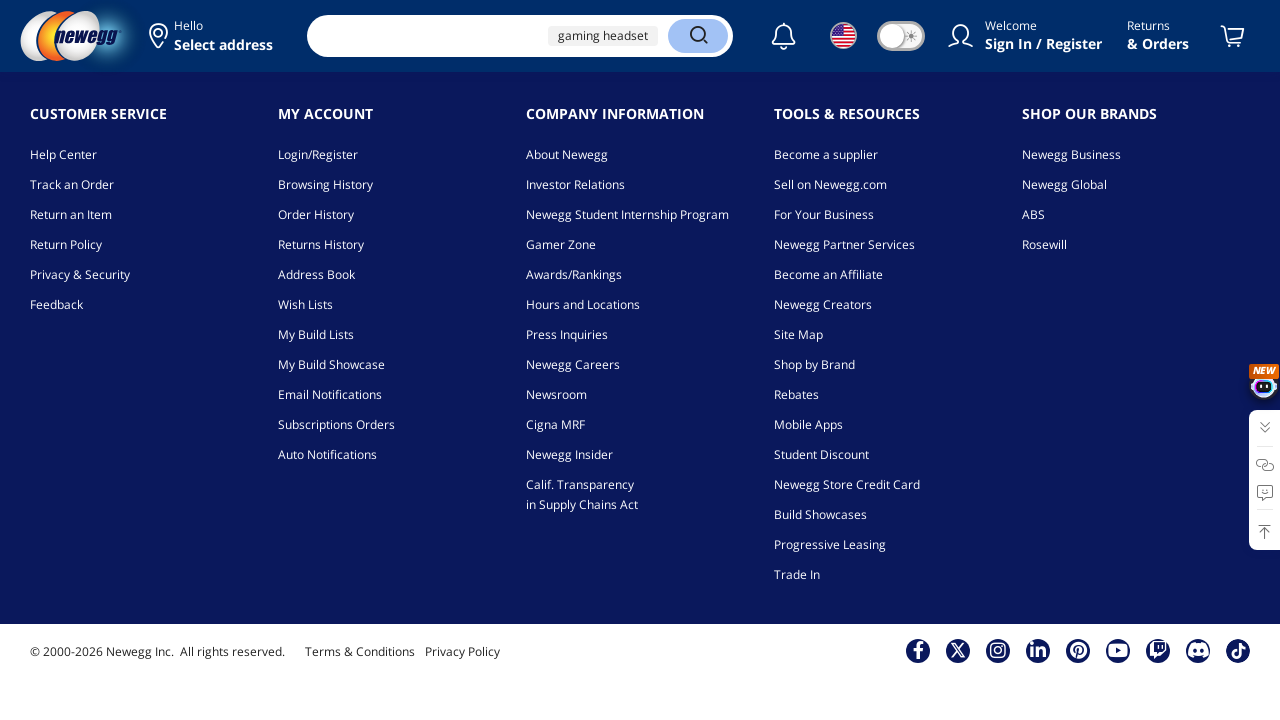

Scrolled page to trigger lazy loading
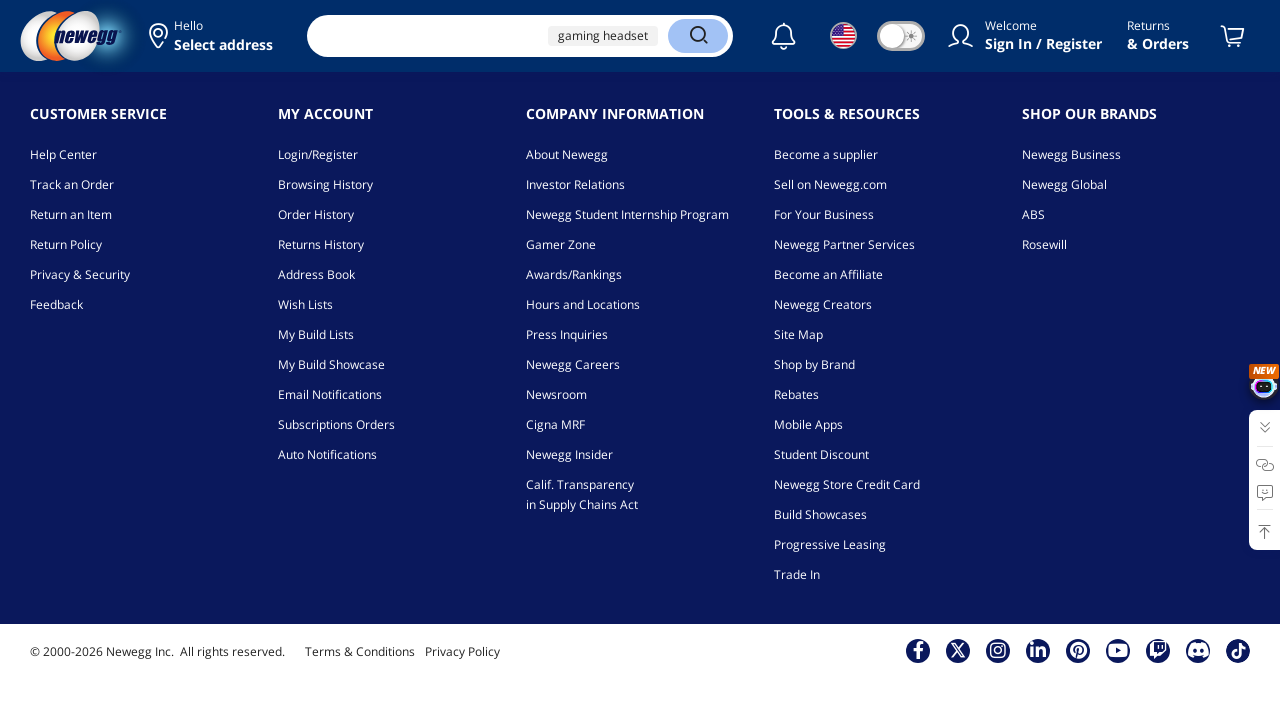

Waited 600ms for content to load
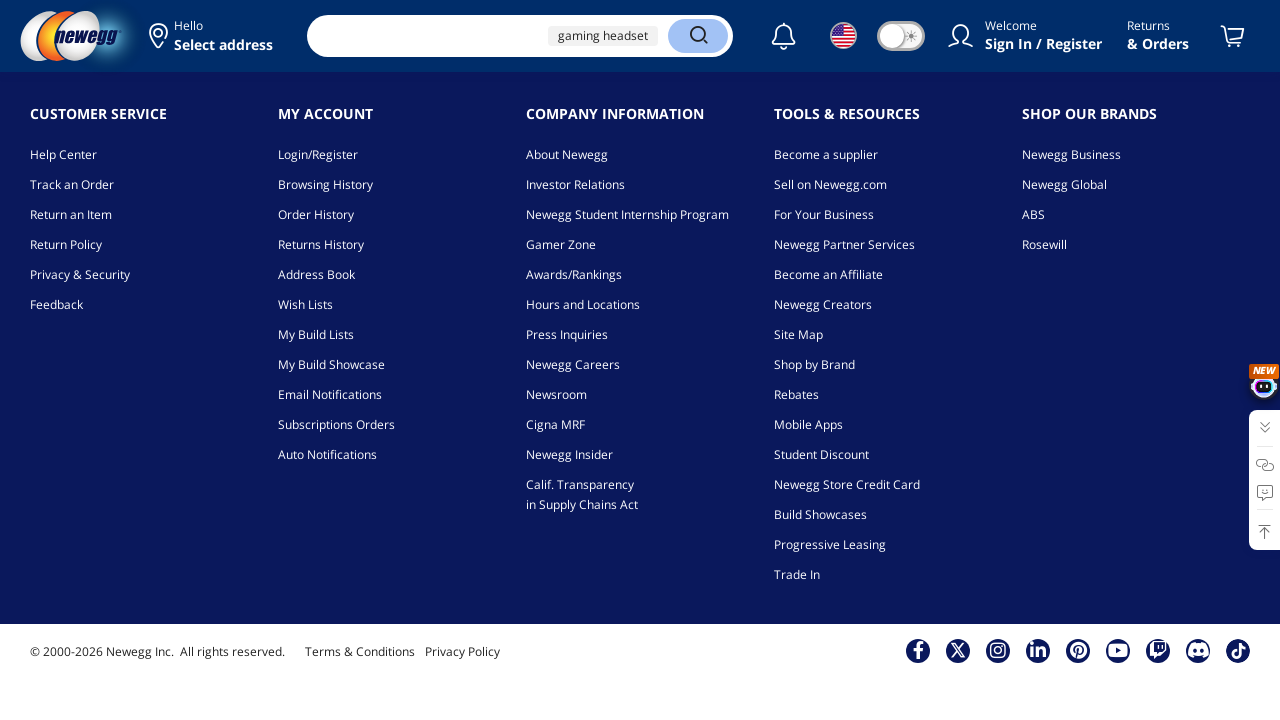

Scrolled page to trigger lazy loading
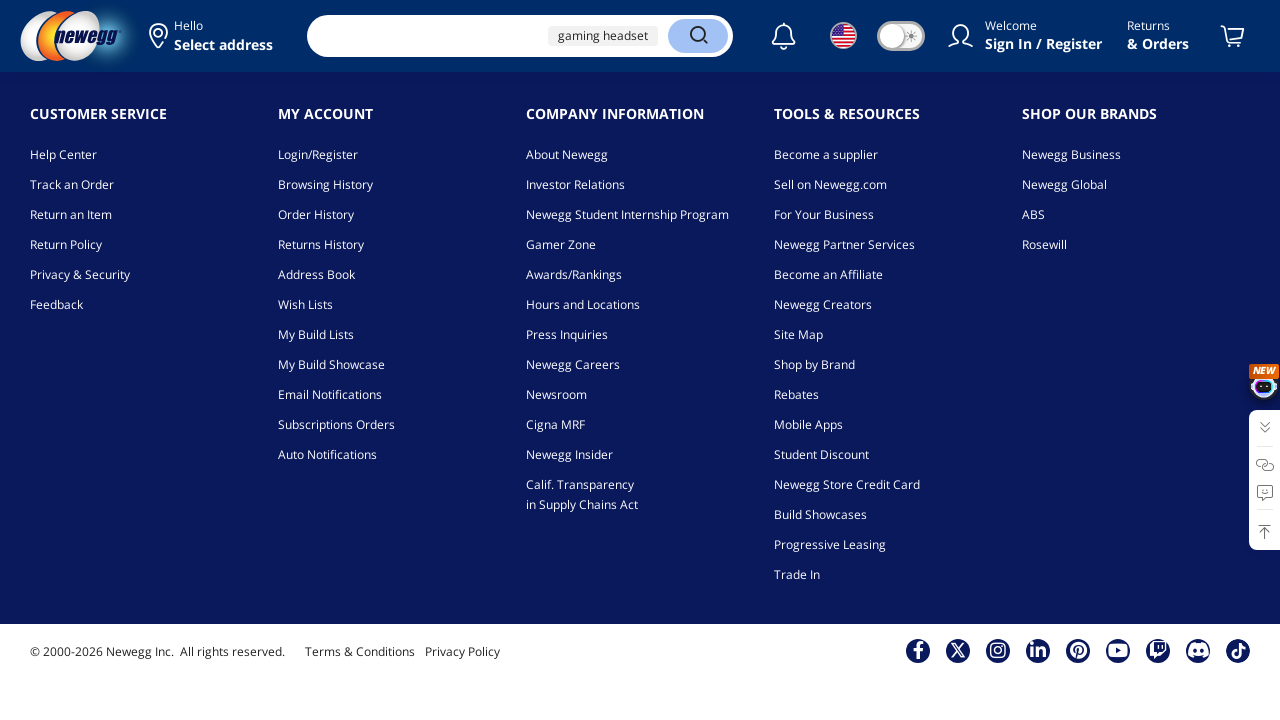

Waited 600ms for content to load
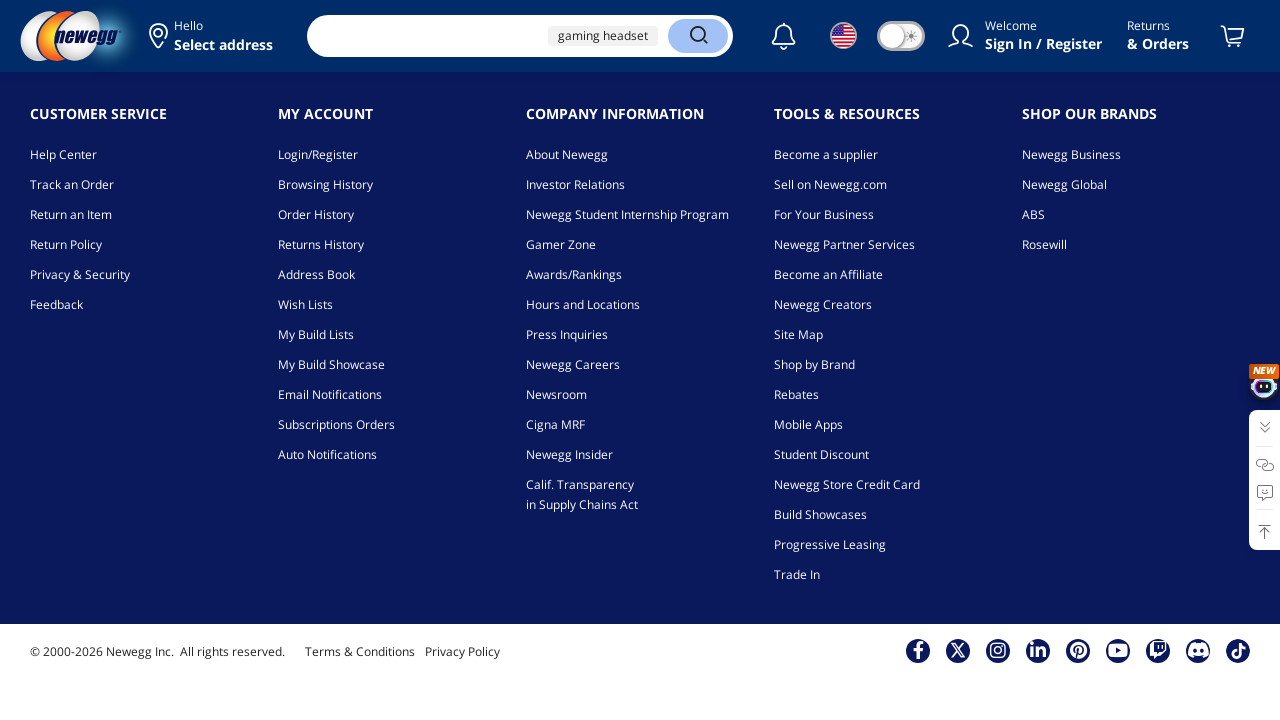

Verified product listings are displayed on page 1
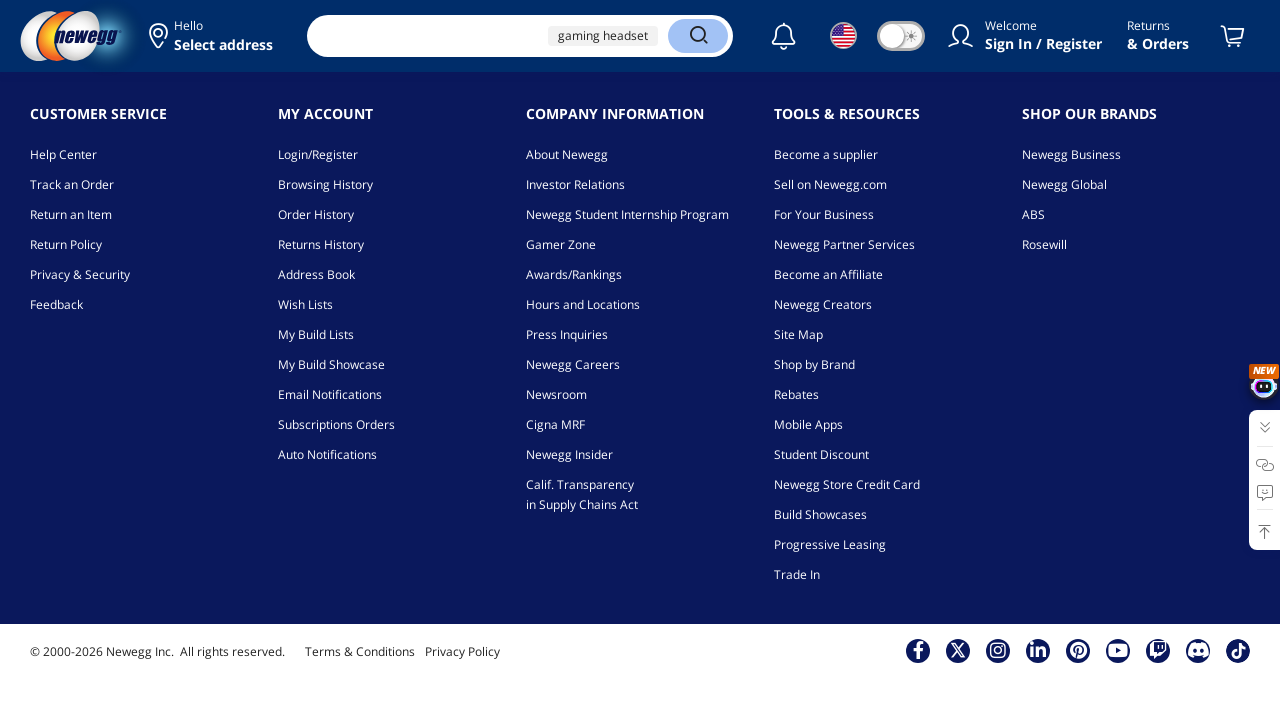

Scrolled page 2 to trigger lazy loading
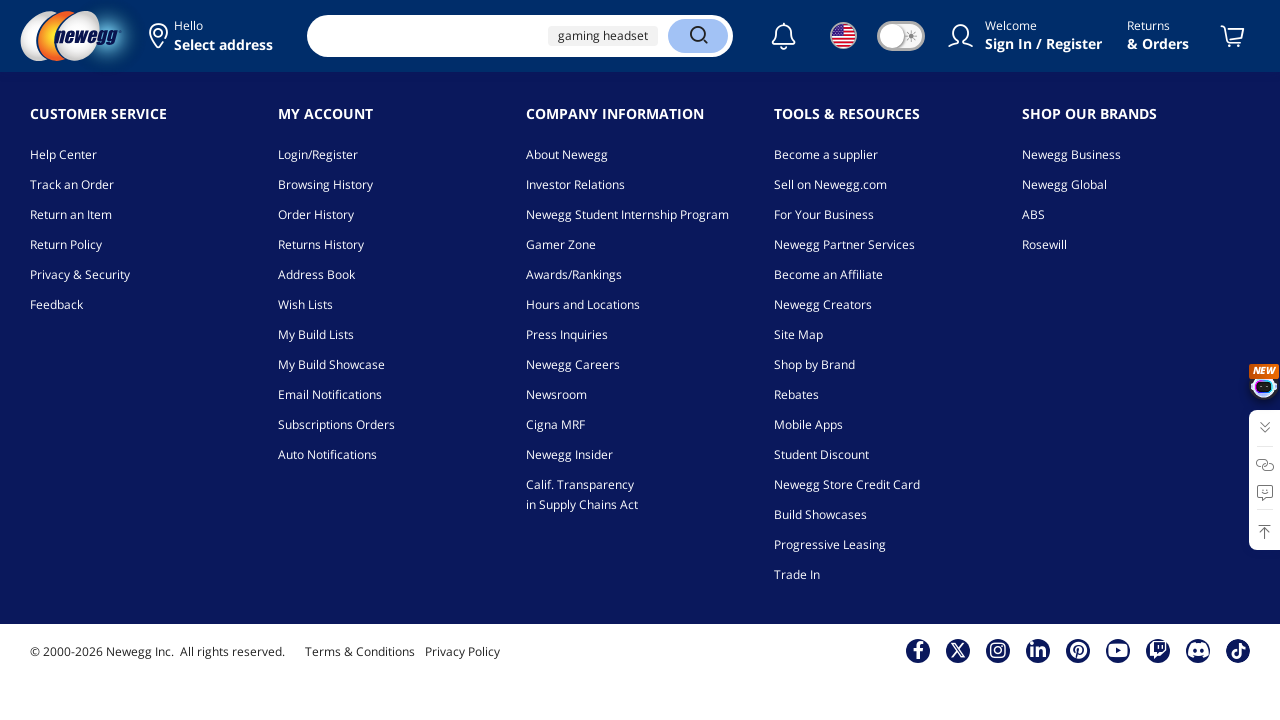

Waited 600ms for content to load on page 2
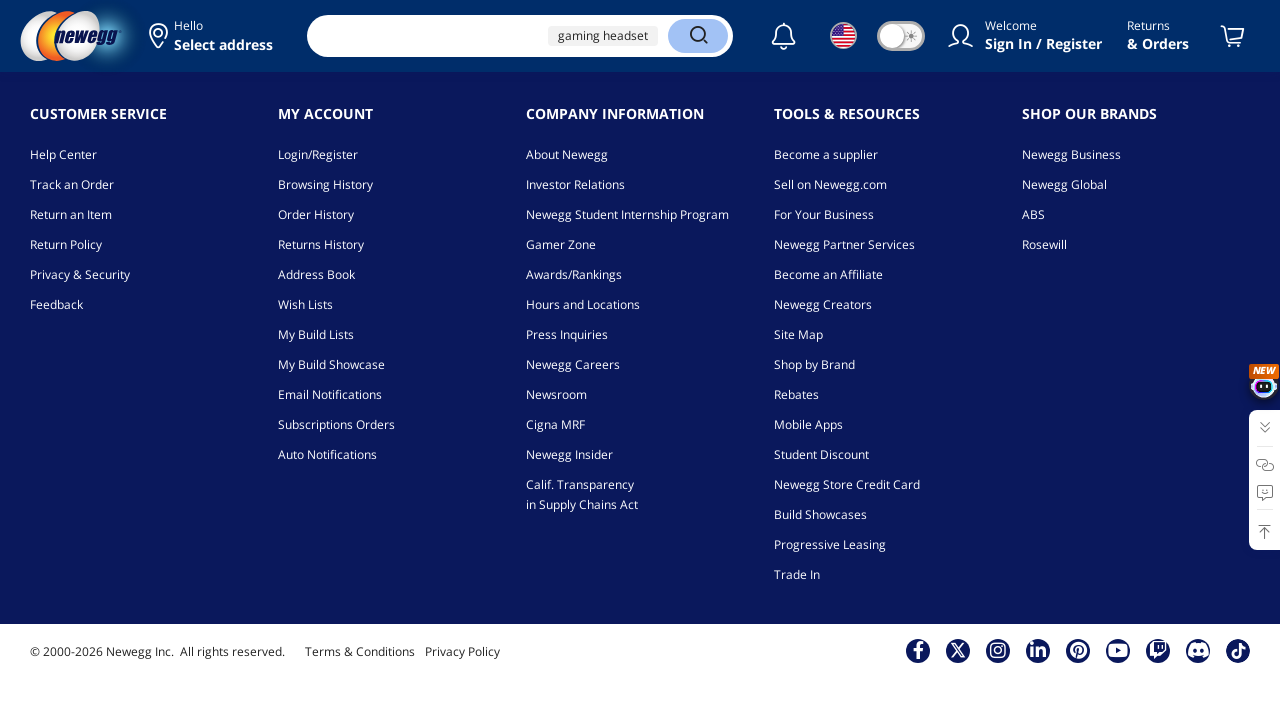

Scrolled page 2 to trigger lazy loading
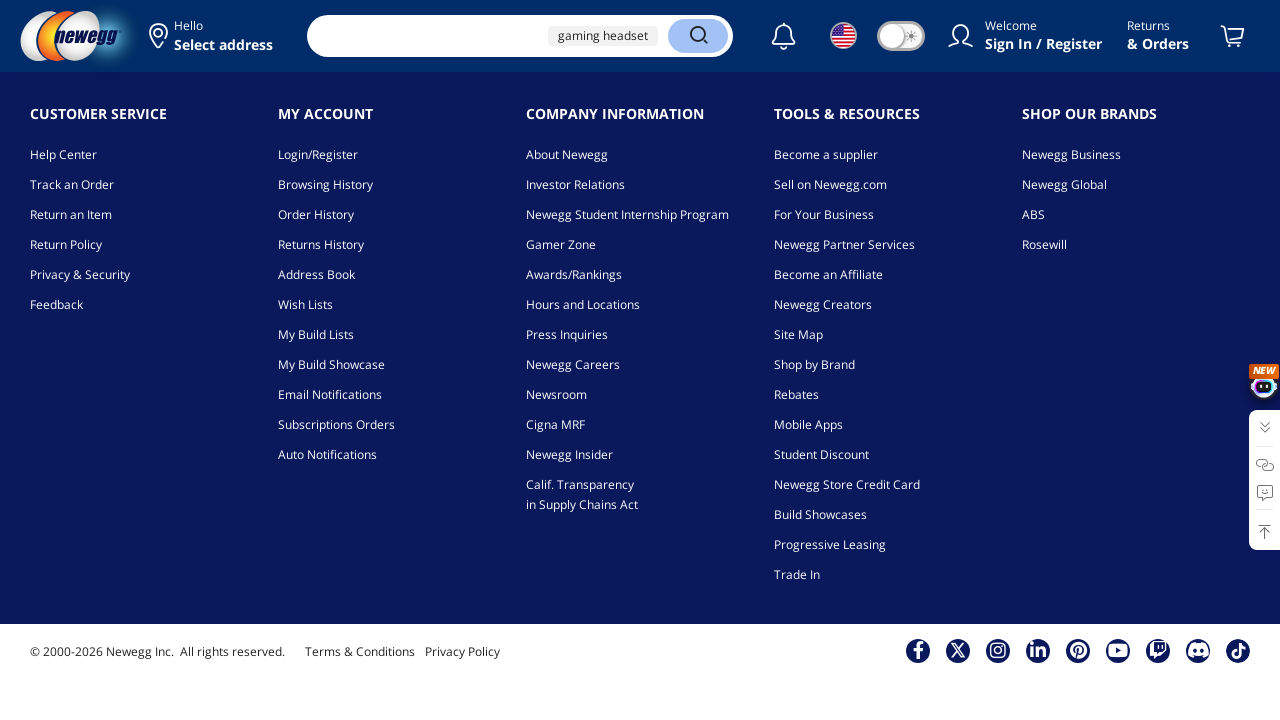

Waited 600ms for content to load on page 2
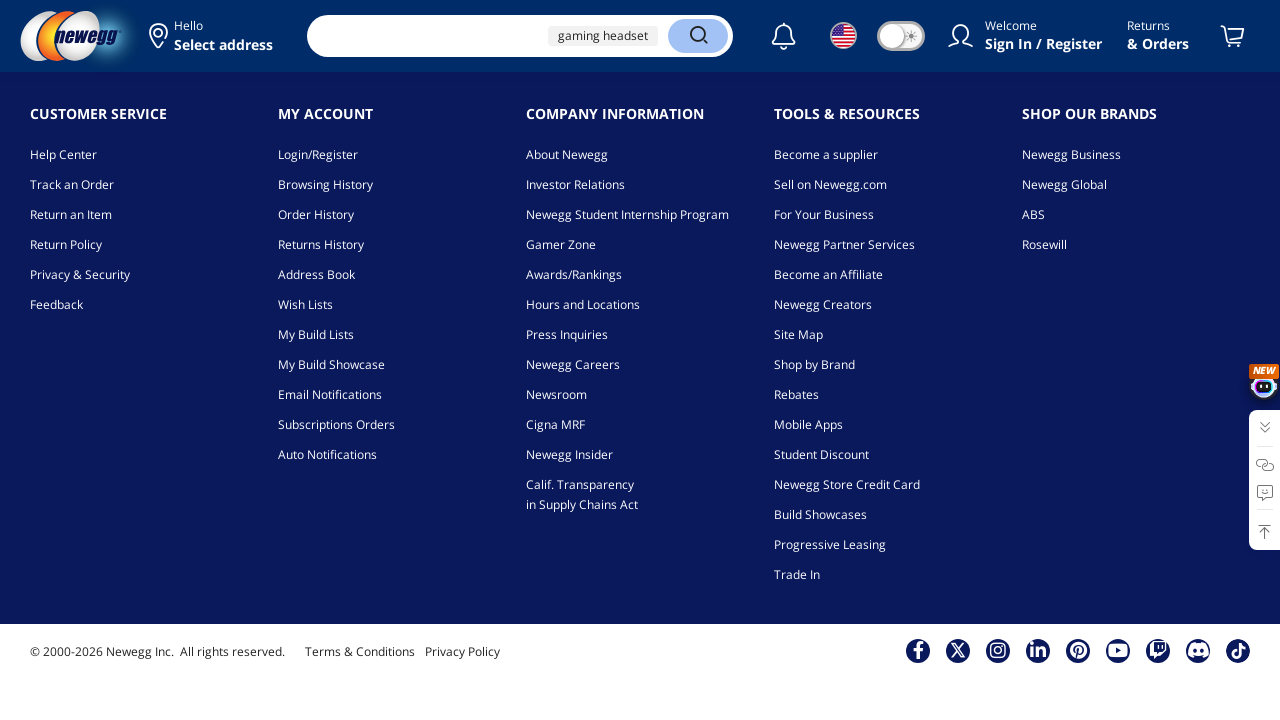

Scrolled page 2 to trigger lazy loading
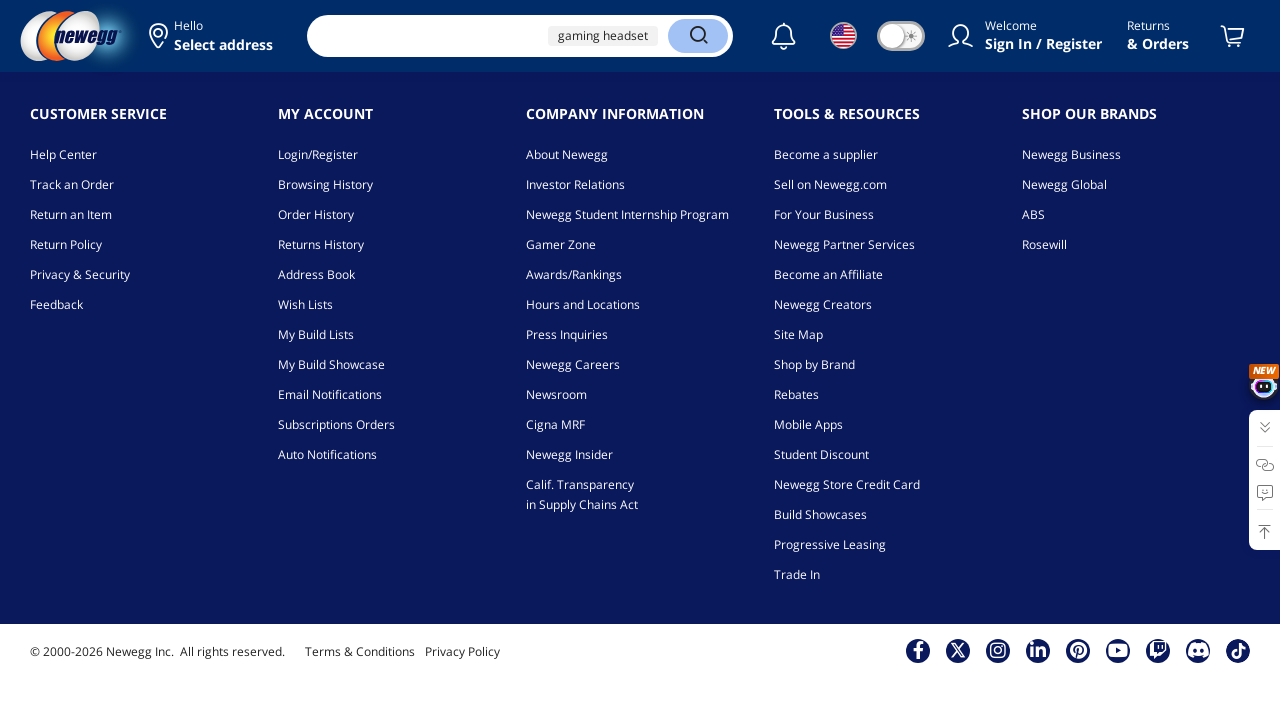

Waited 600ms for content to load on page 2
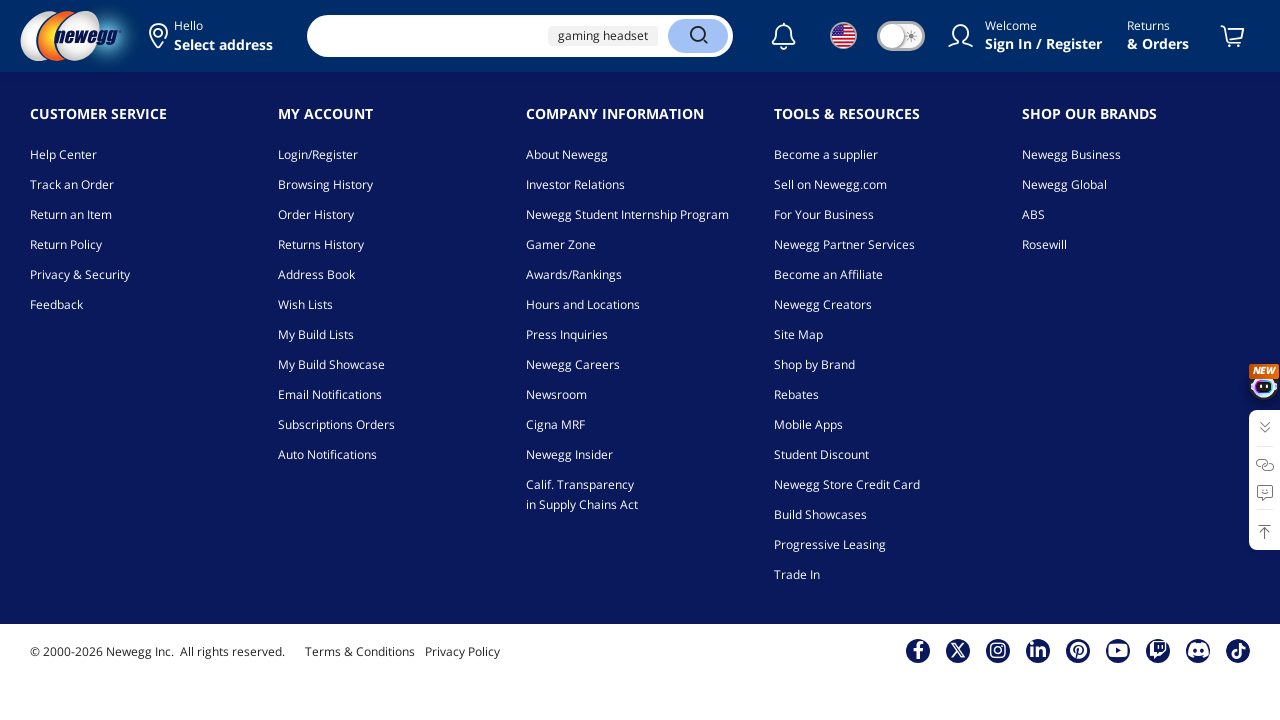

Scrolled page 2 to trigger lazy loading
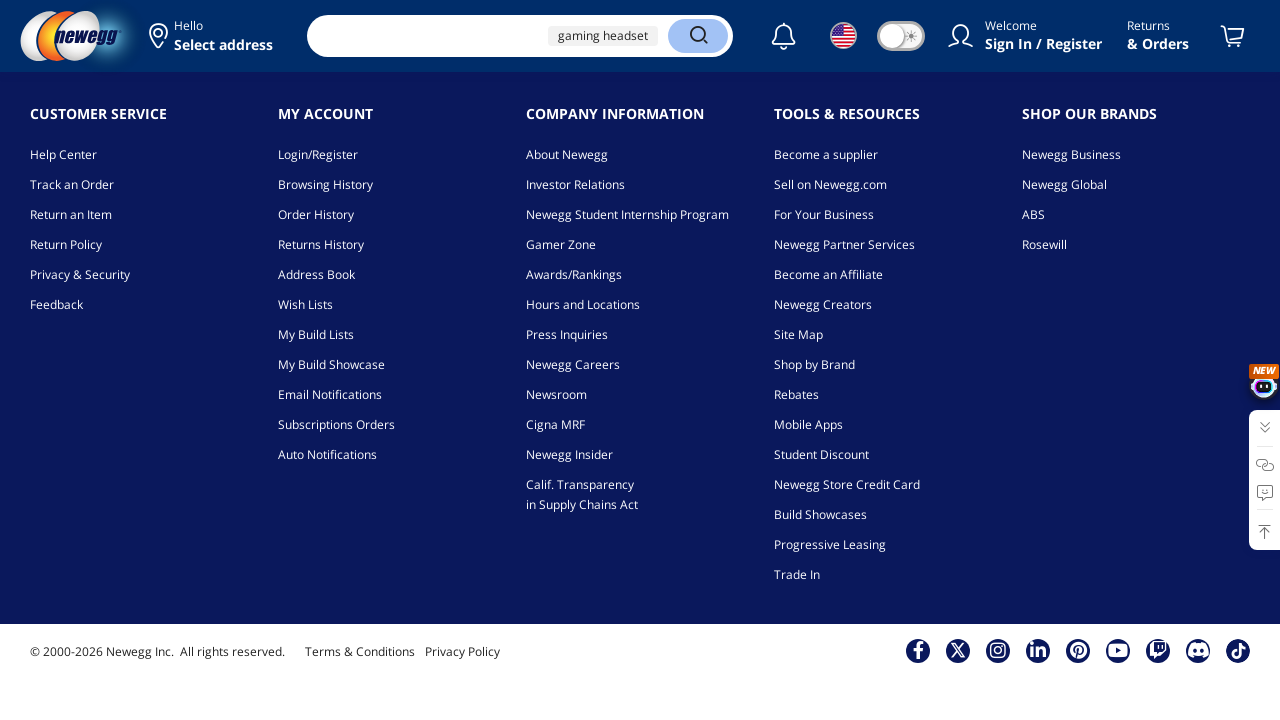

Waited 600ms for content to load on page 2
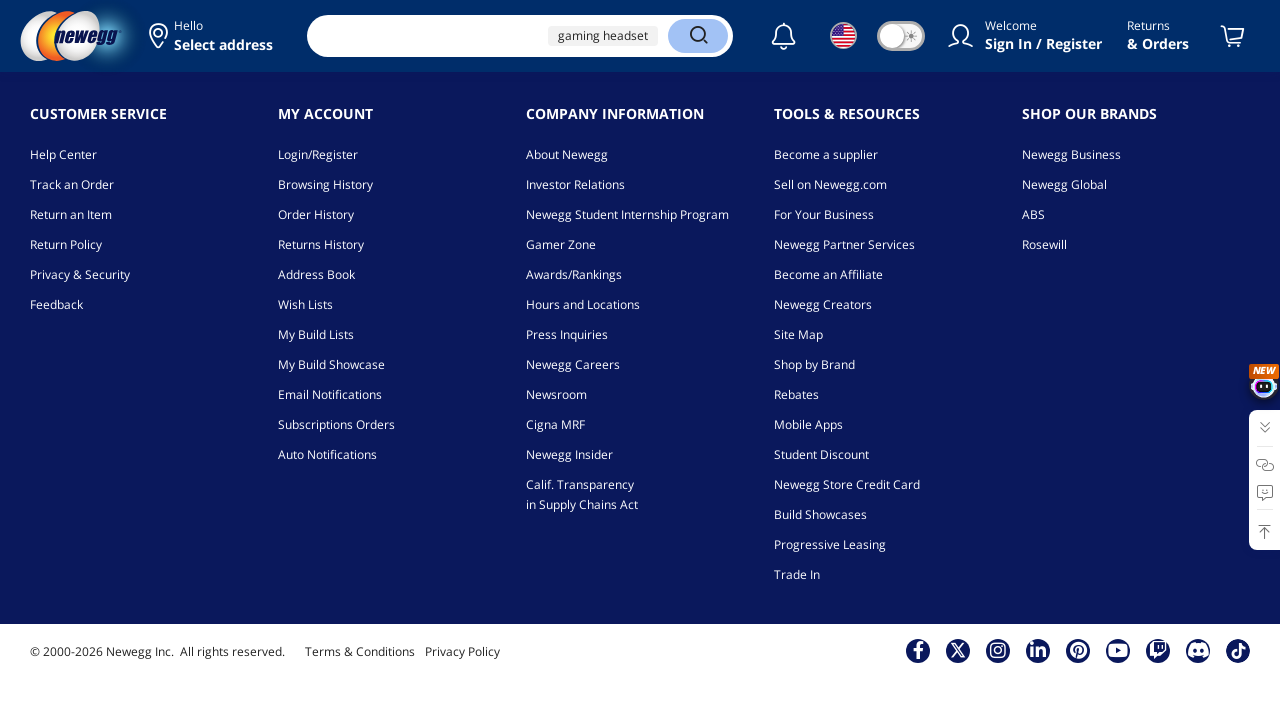

Scrolled page 2 to trigger lazy loading
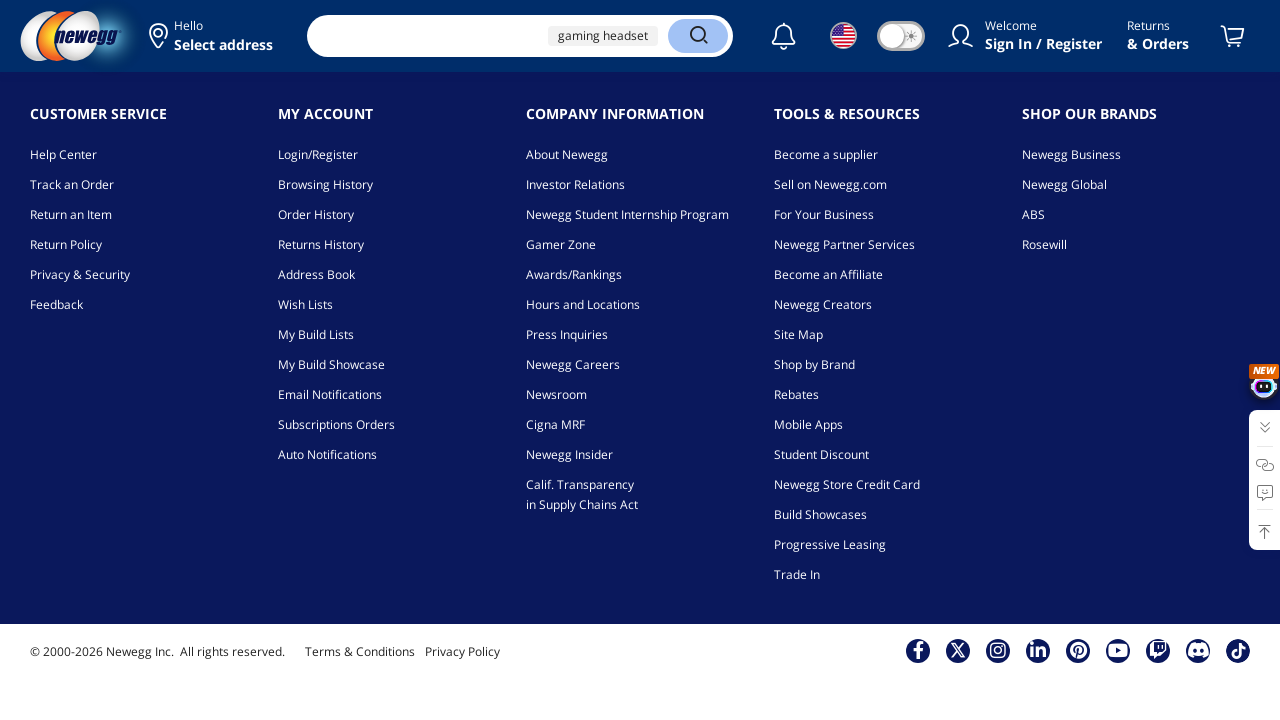

Waited 600ms for content to load on page 2
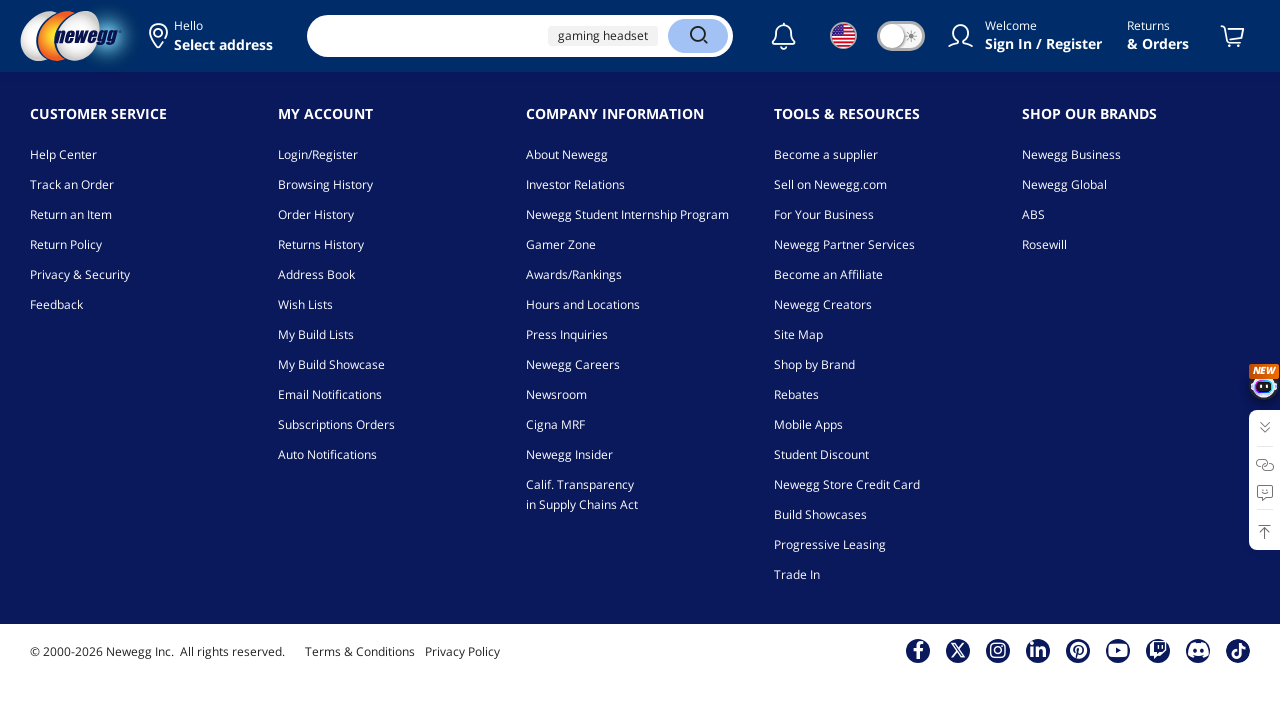

Scrolled page 2 to trigger lazy loading
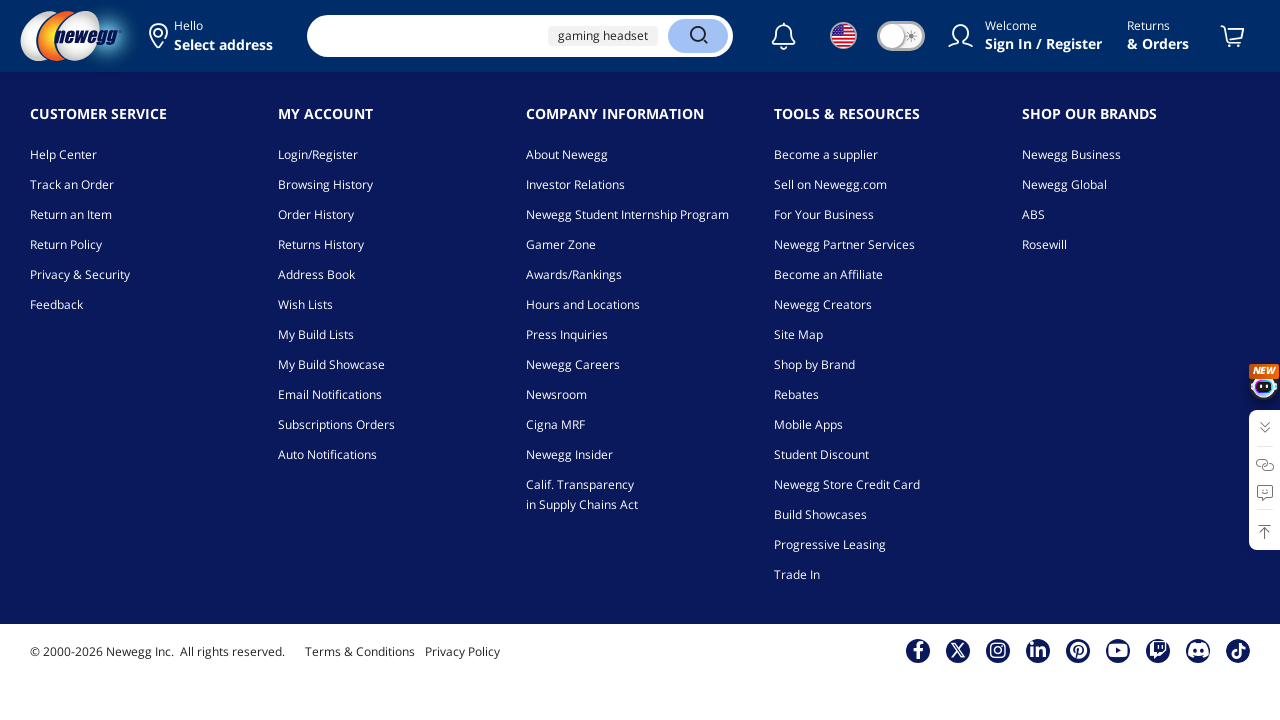

Waited 600ms for content to load on page 2
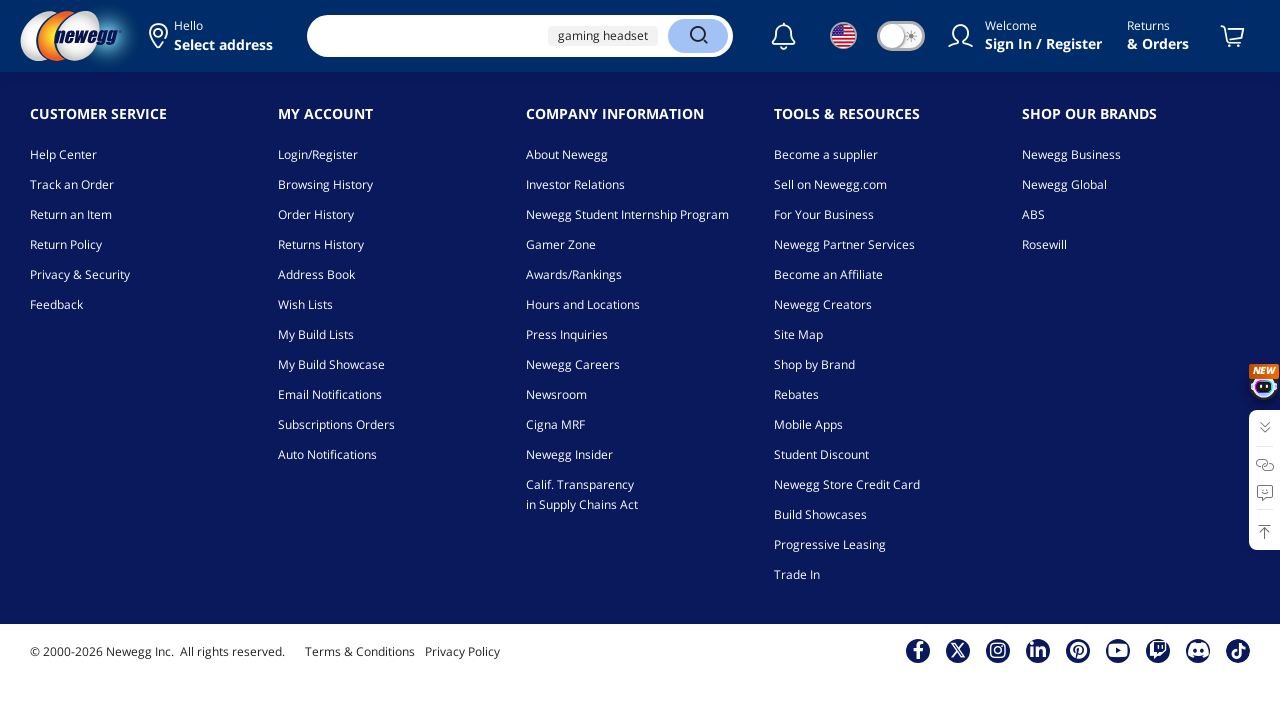

Scrolled page 2 to trigger lazy loading
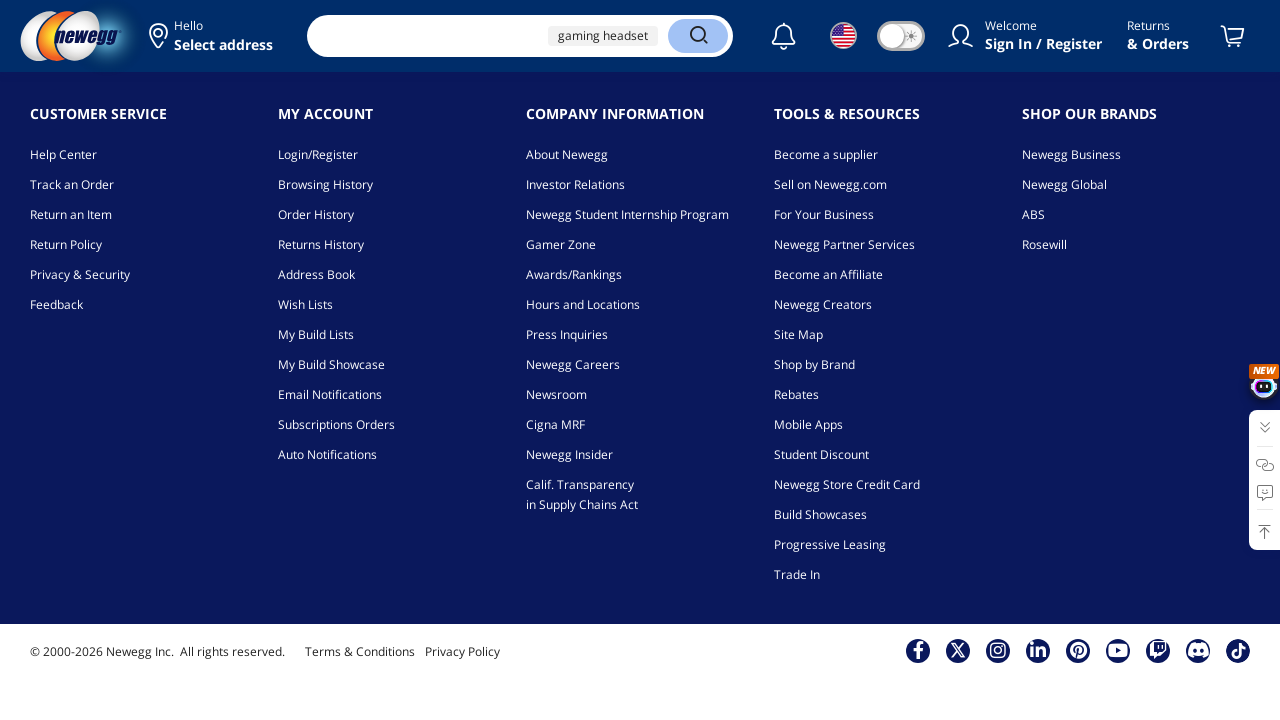

Waited 600ms for content to load on page 2
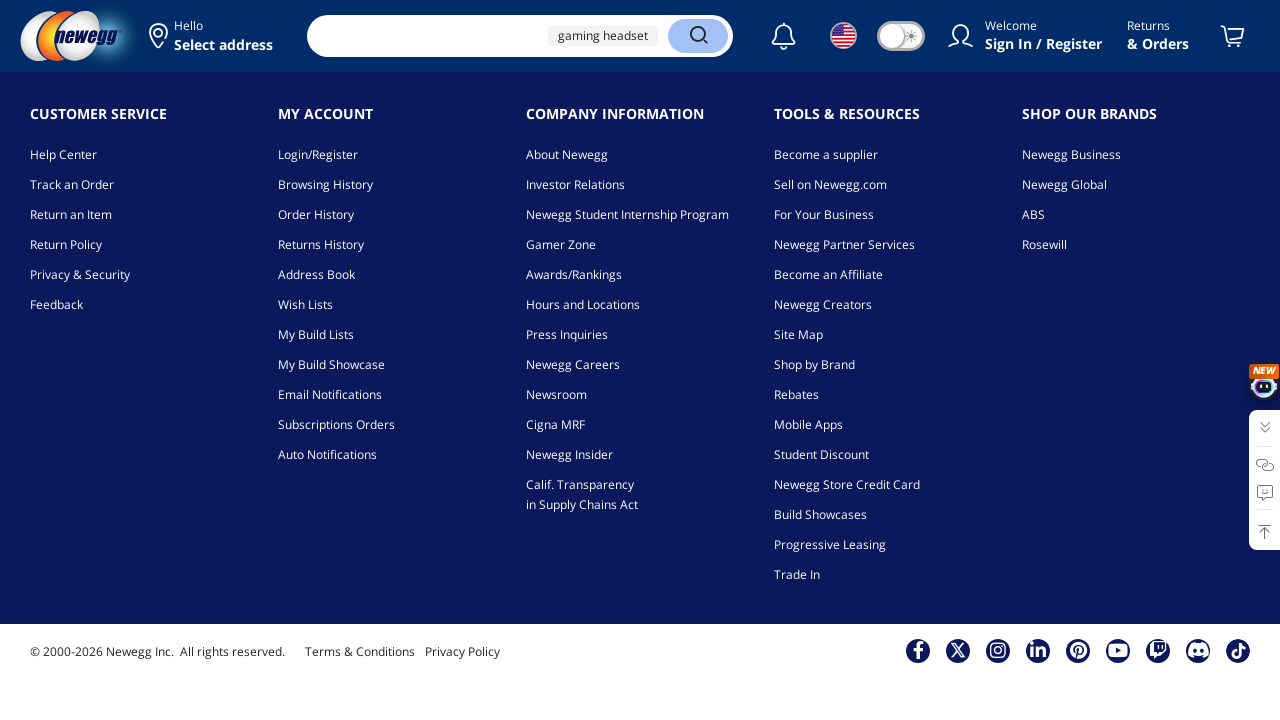

Scrolled page 2 to trigger lazy loading
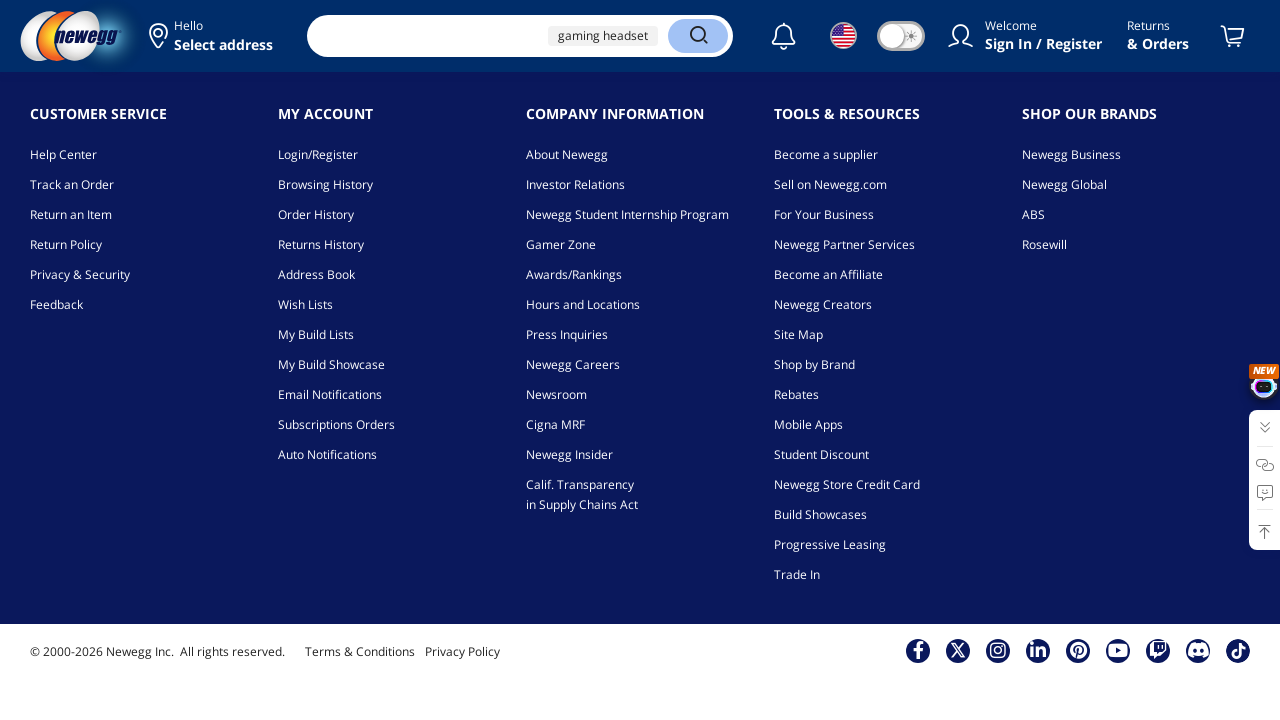

Waited 600ms for content to load on page 2
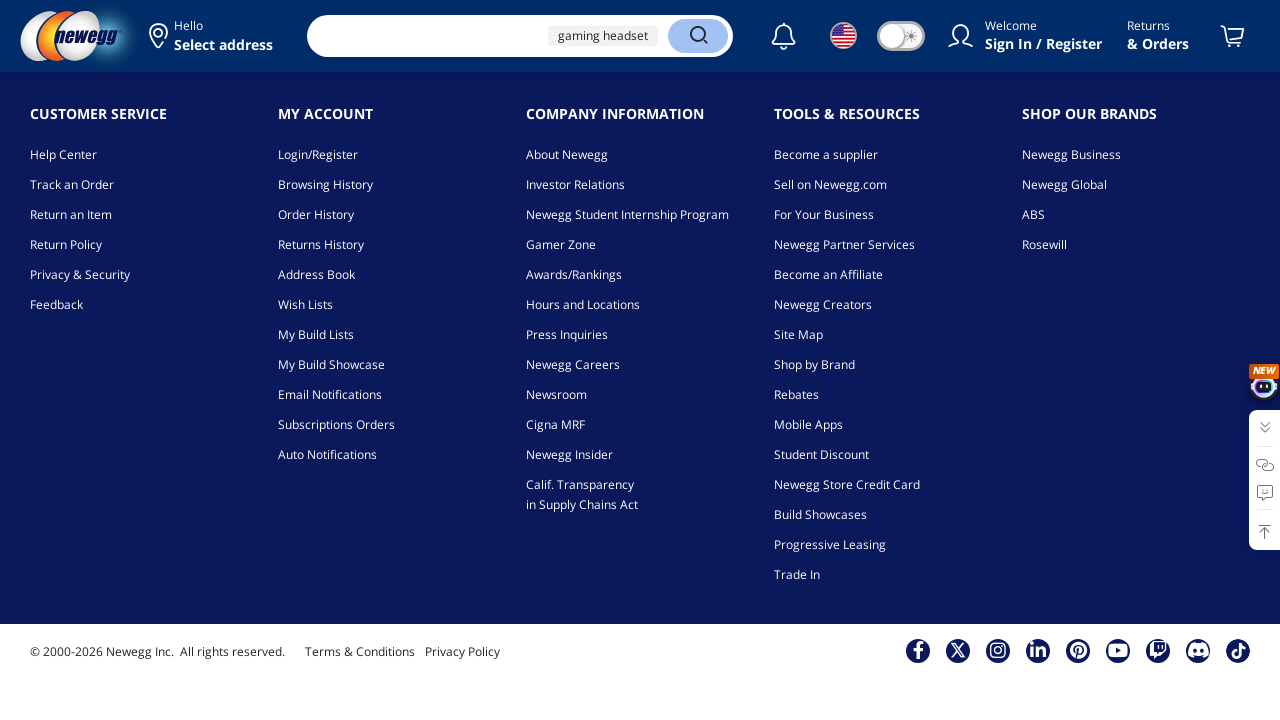

Scrolled page 2 to trigger lazy loading
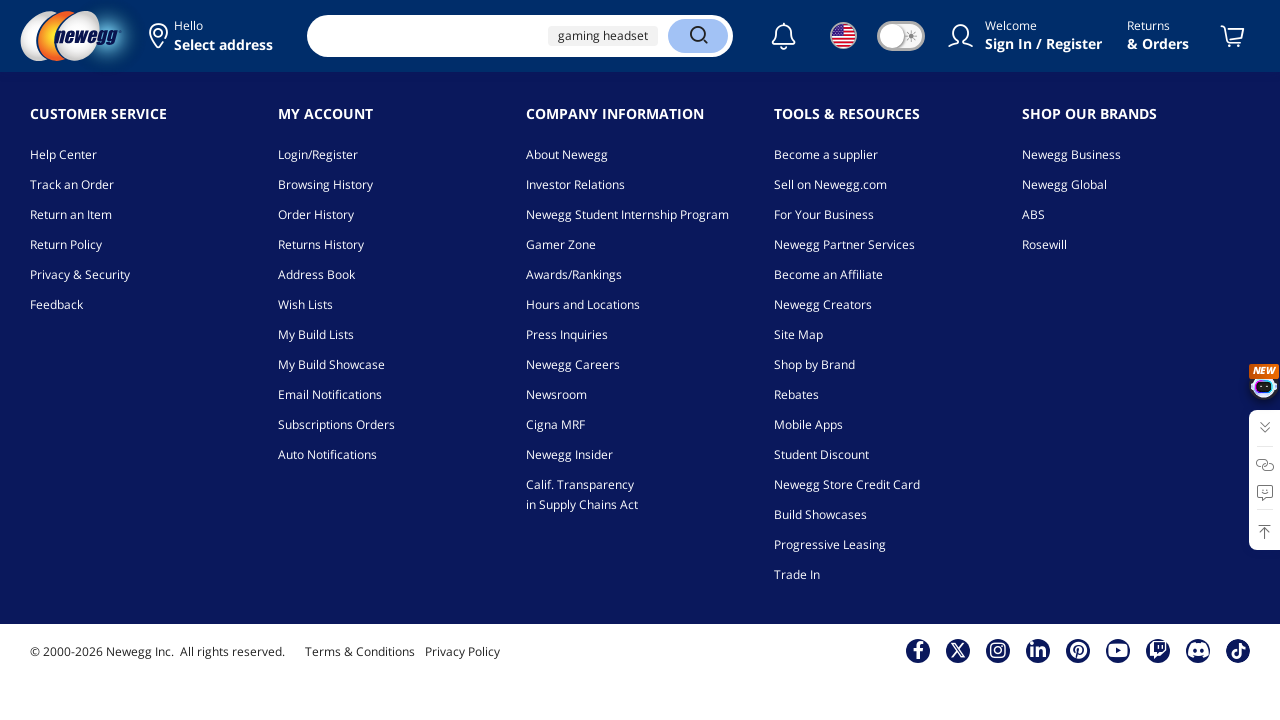

Waited 600ms for content to load on page 2
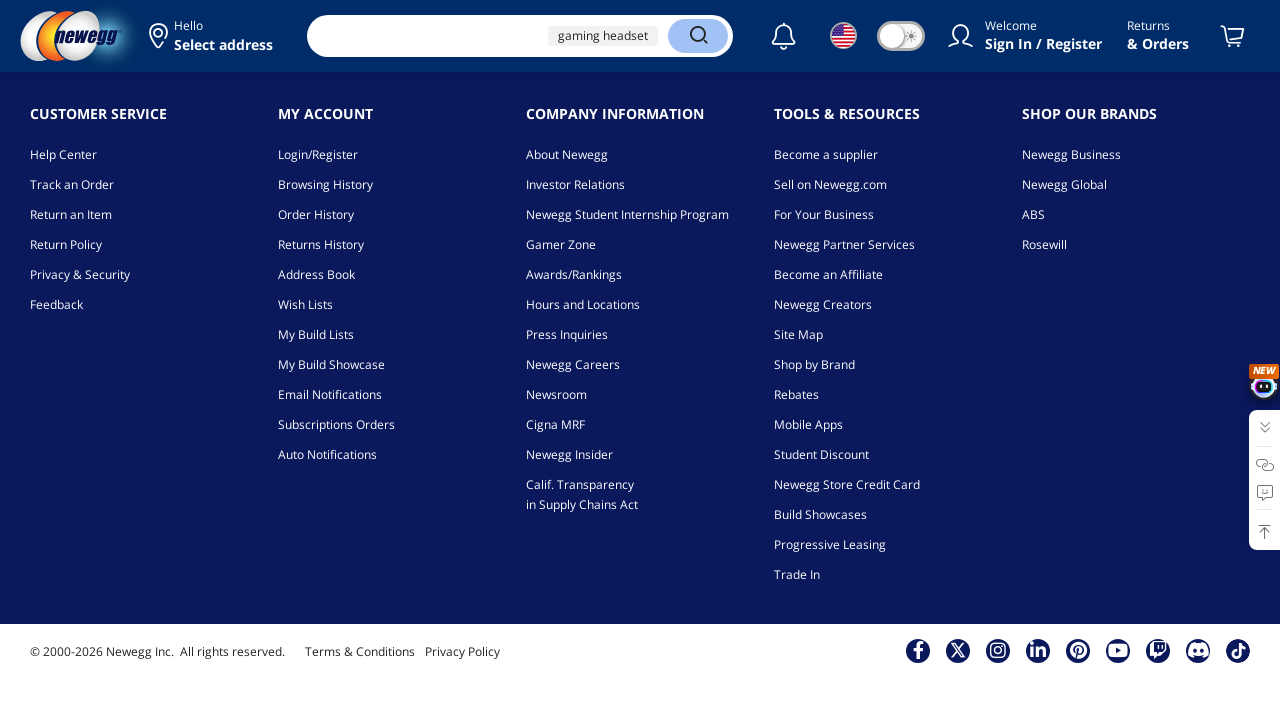

Scrolled page 2 to trigger lazy loading
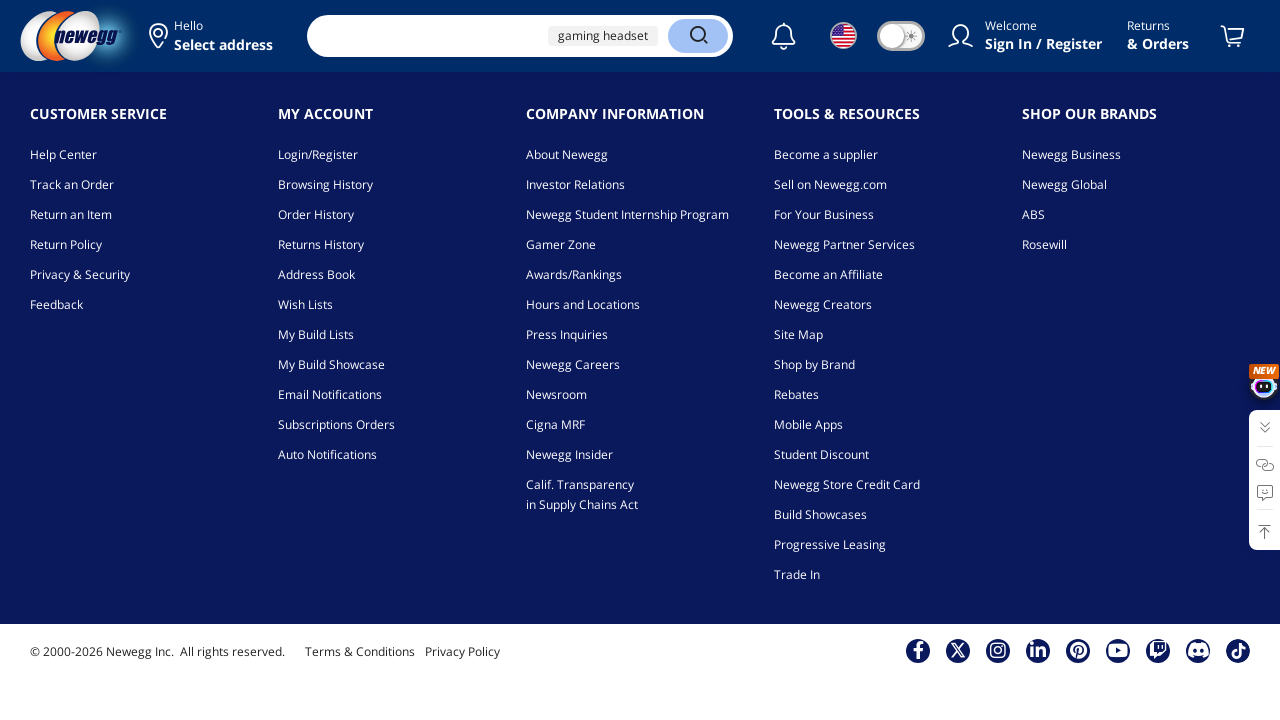

Waited 600ms for content to load on page 2
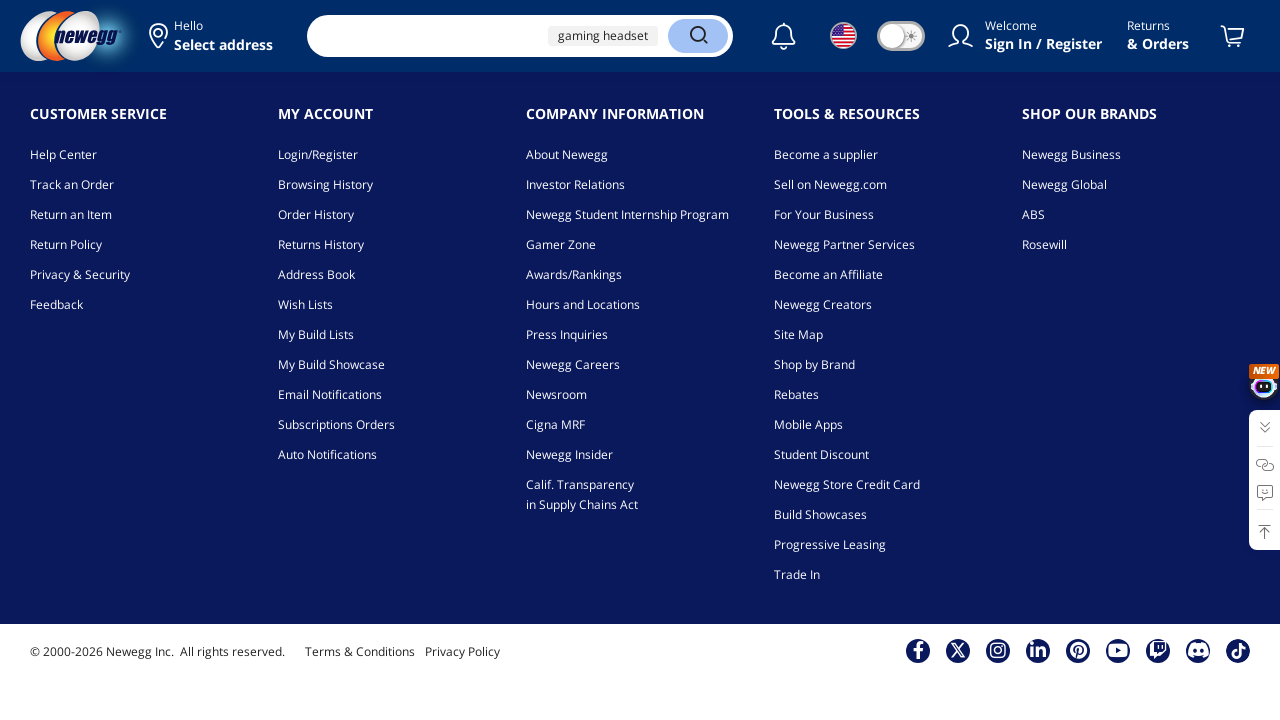

Navigated to Gaming Chairs category page
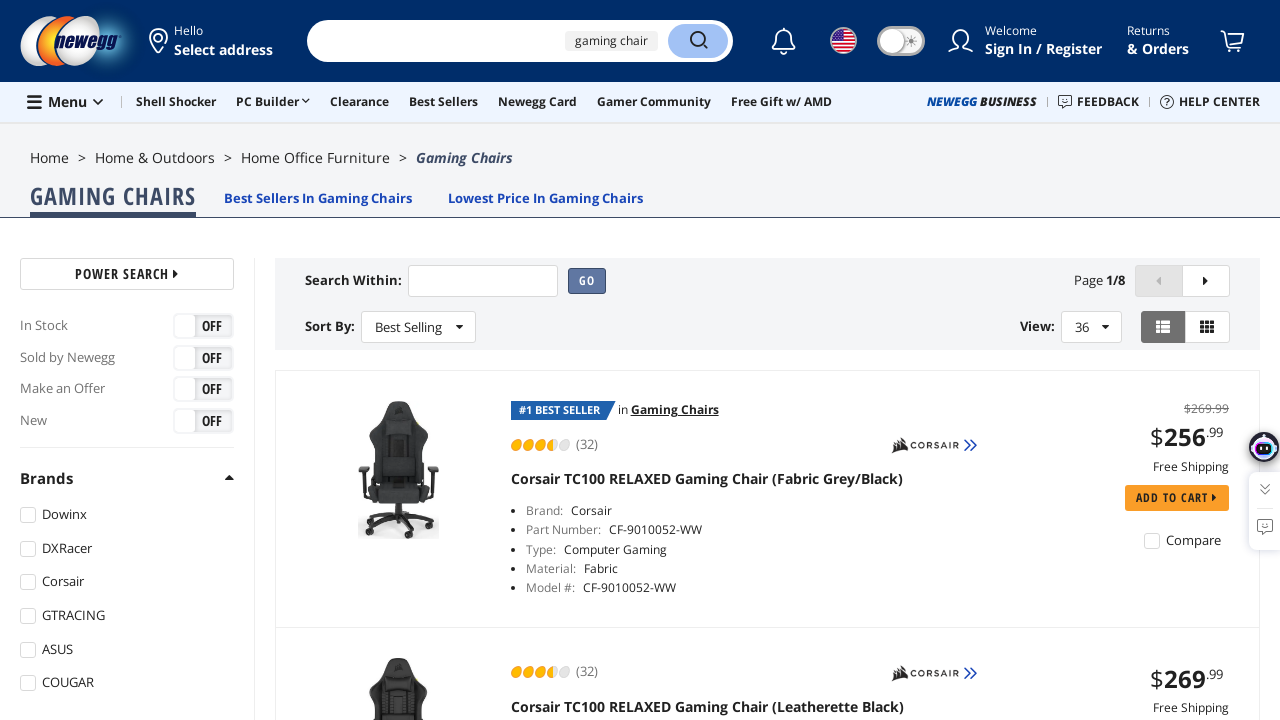

Gaming Chairs page DOM content loaded
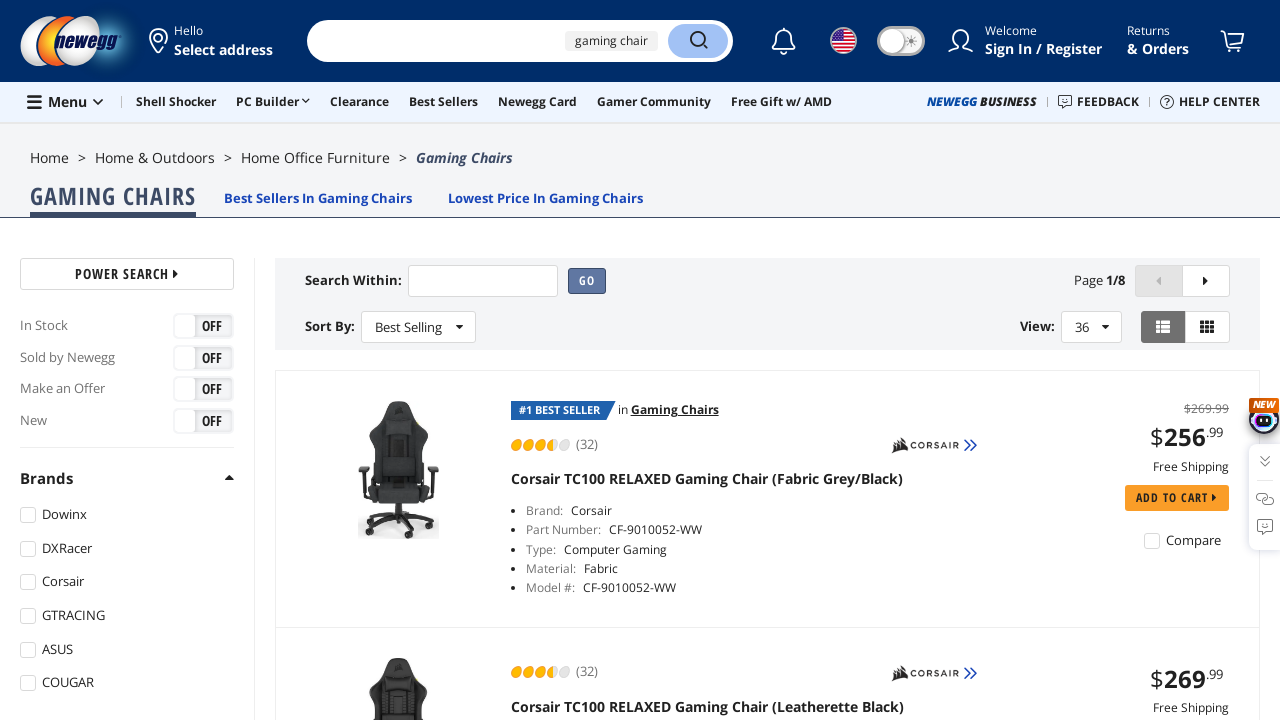

Product titles on Gaming Chairs page are visible
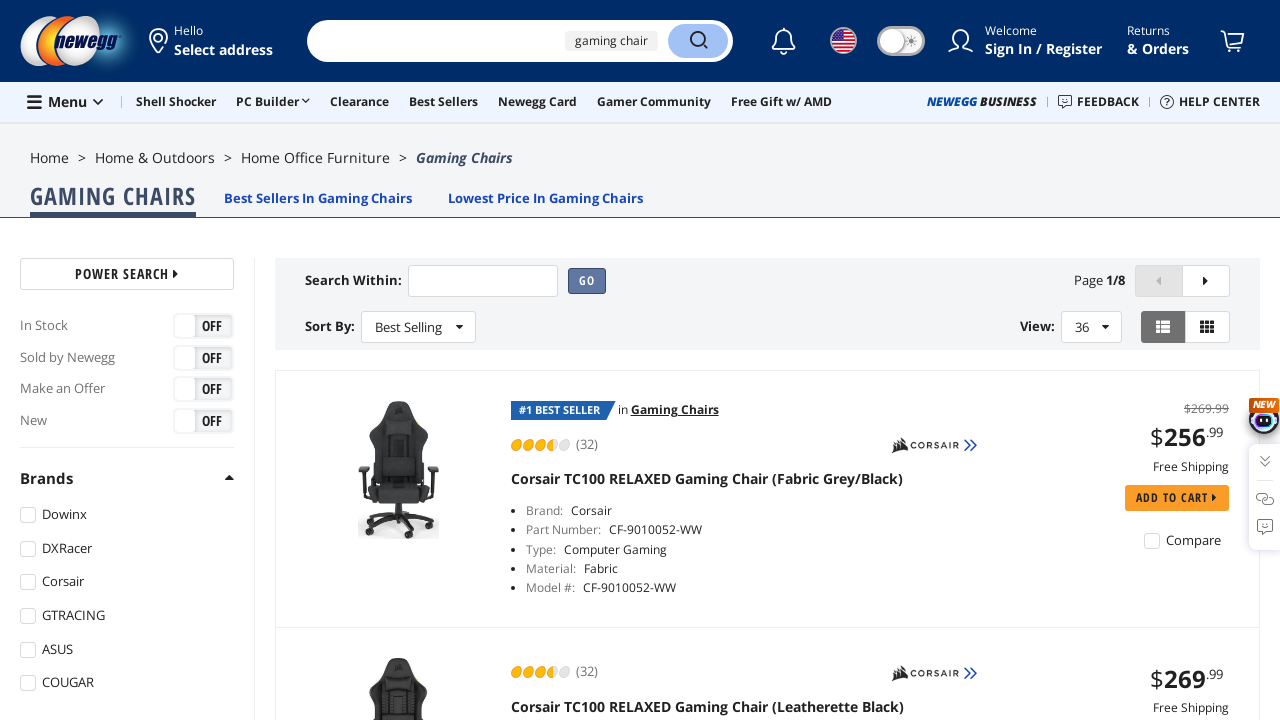

Scrolled Gaming Chairs page to trigger lazy loading
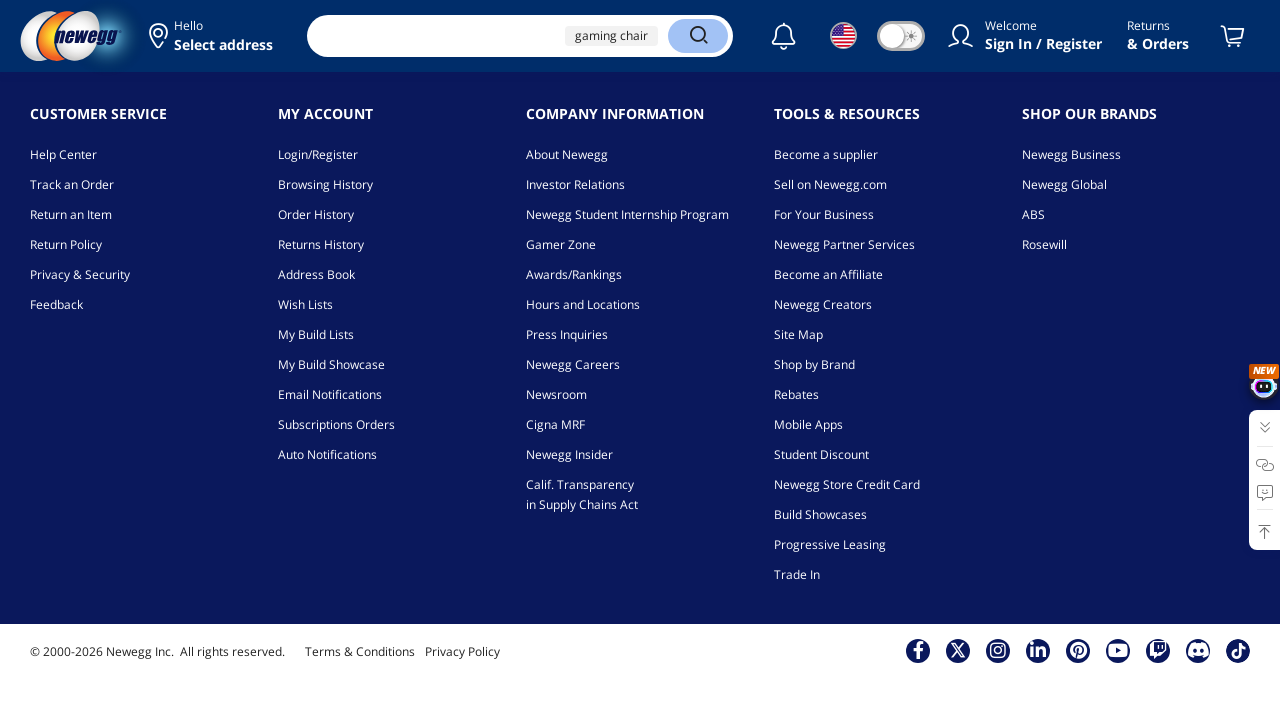

Waited 600ms for content to load on Gaming Chairs page
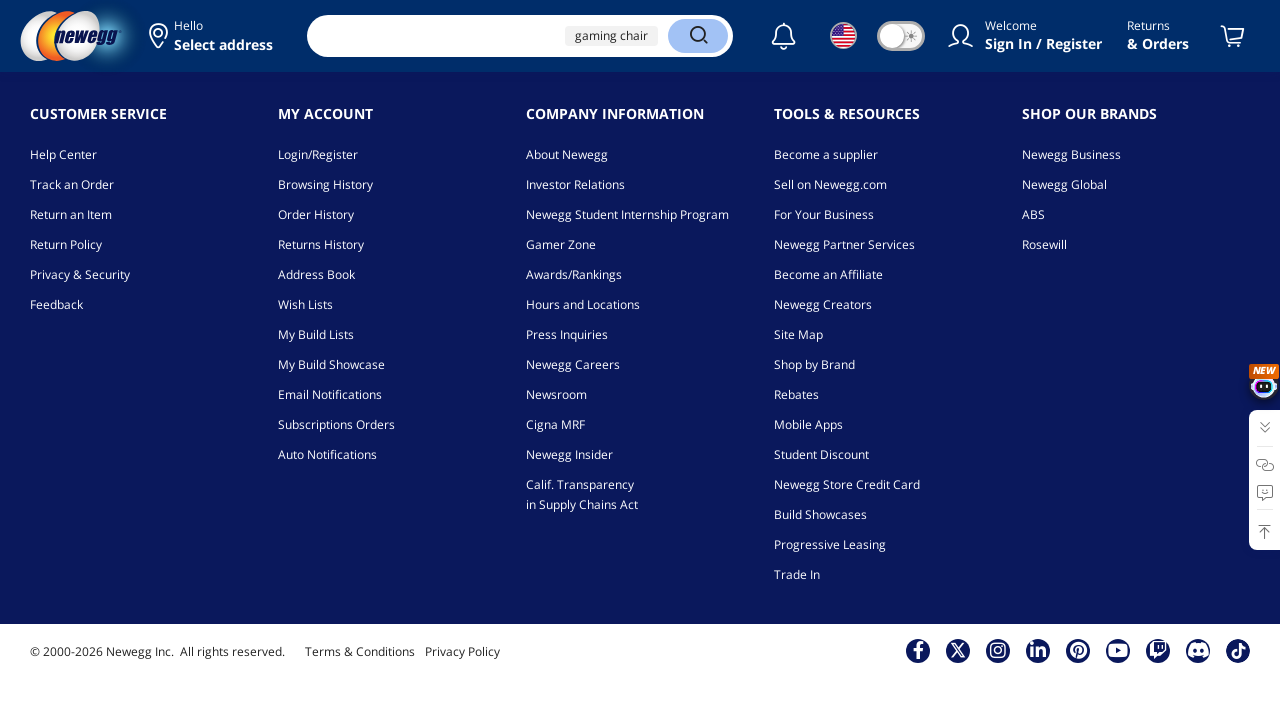

Scrolled Gaming Chairs page to trigger lazy loading
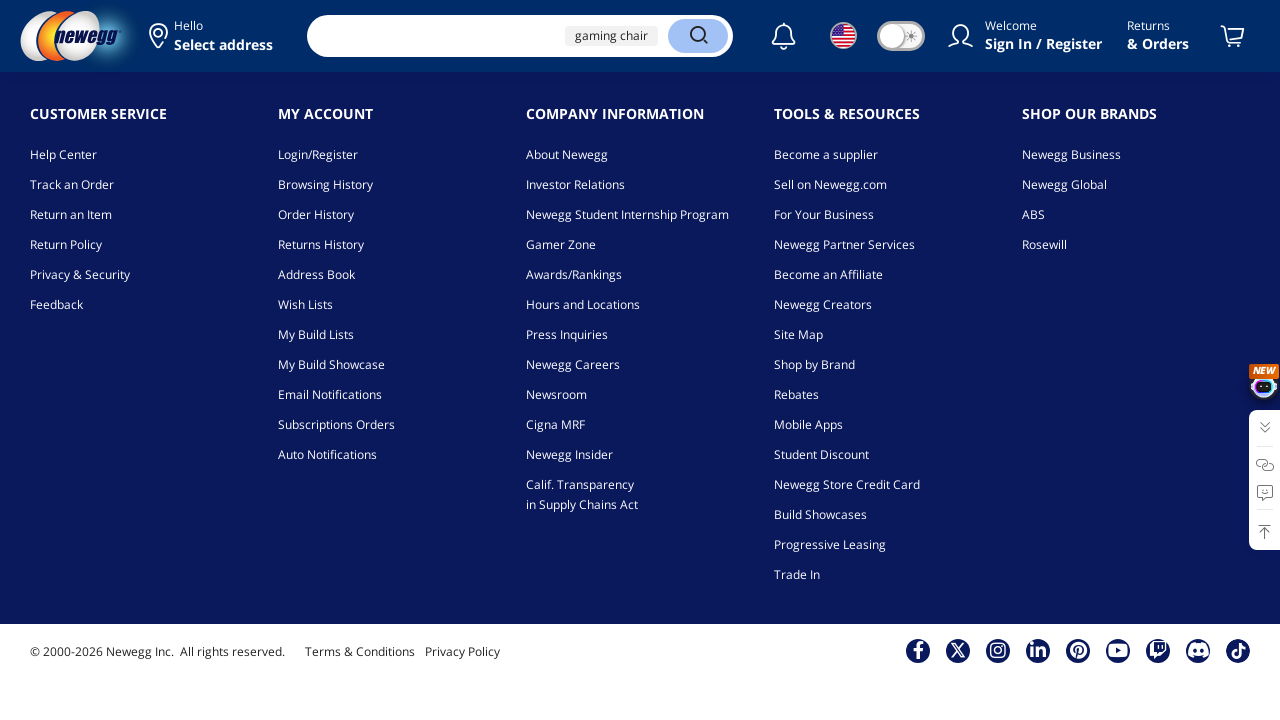

Waited 600ms for content to load on Gaming Chairs page
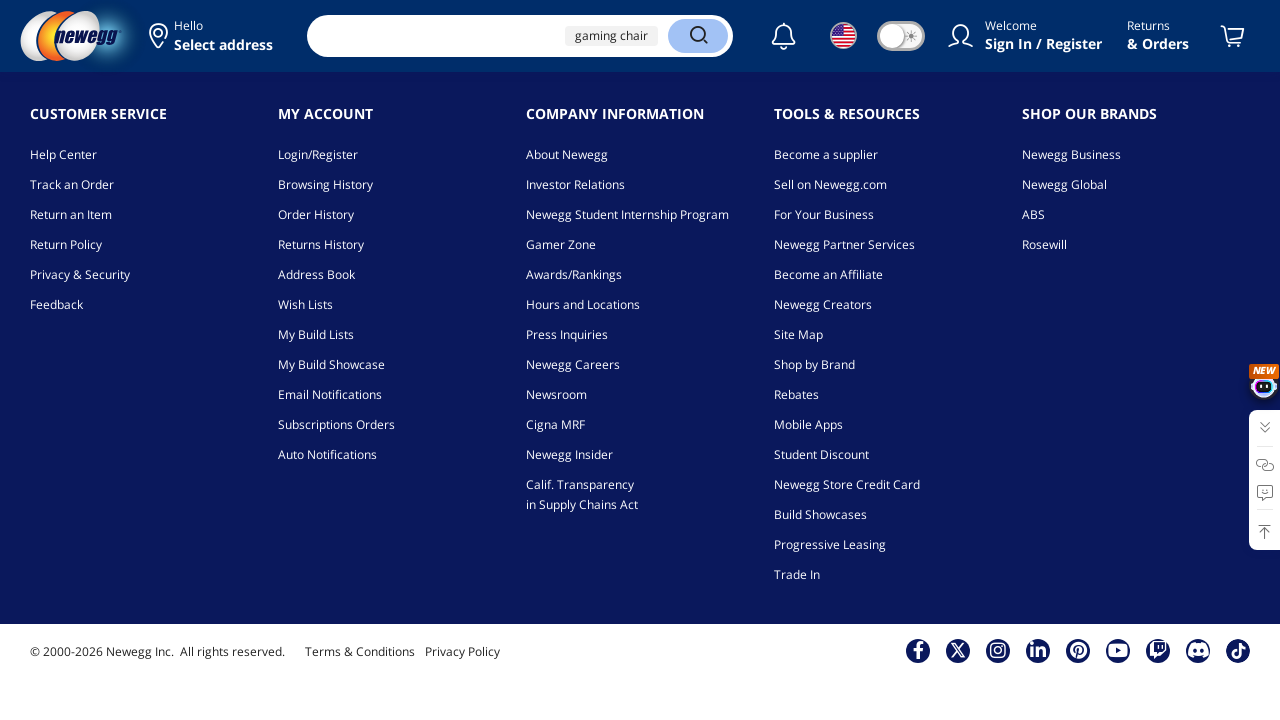

Scrolled Gaming Chairs page to trigger lazy loading
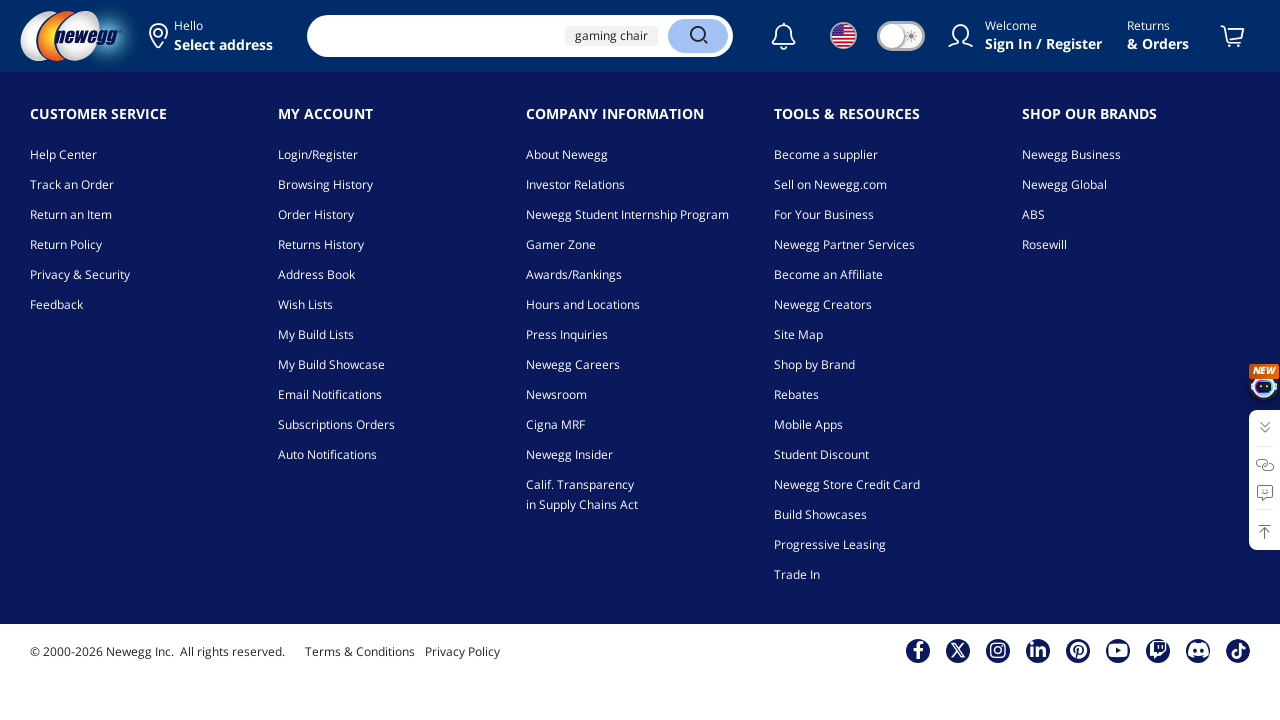

Waited 600ms for content to load on Gaming Chairs page
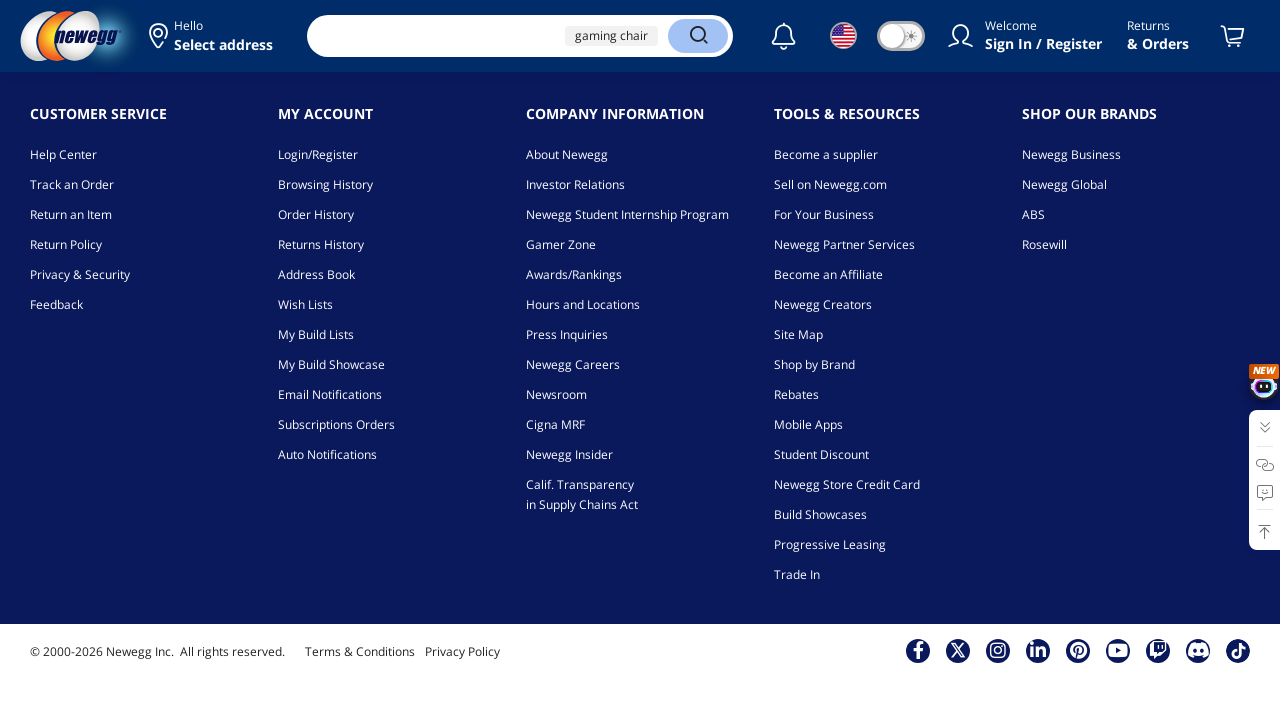

Scrolled Gaming Chairs page to trigger lazy loading
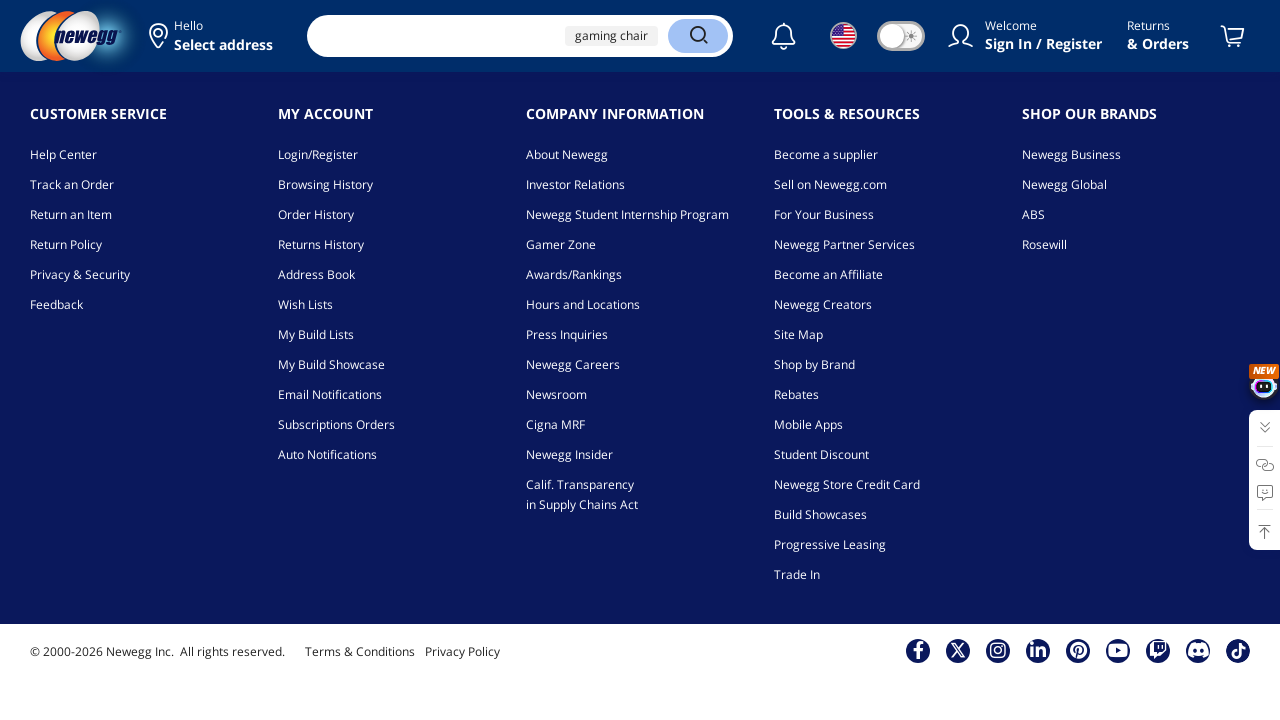

Waited 600ms for content to load on Gaming Chairs page
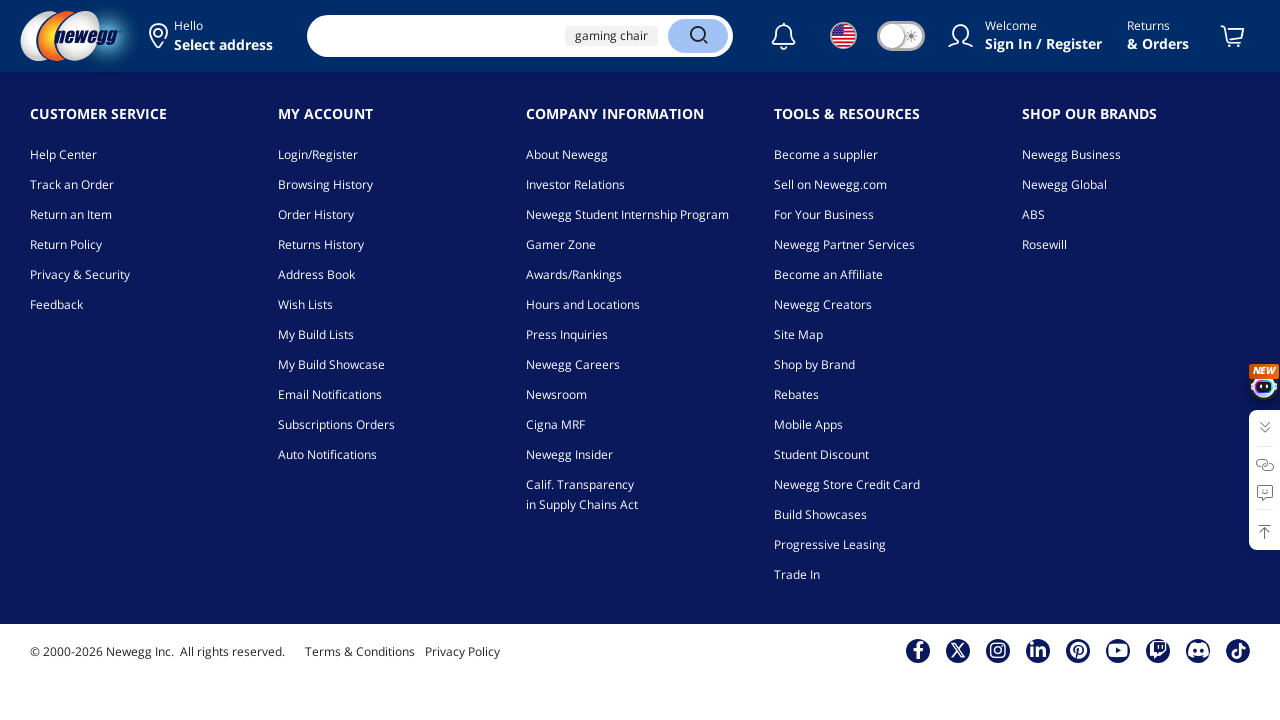

Scrolled Gaming Chairs page to trigger lazy loading
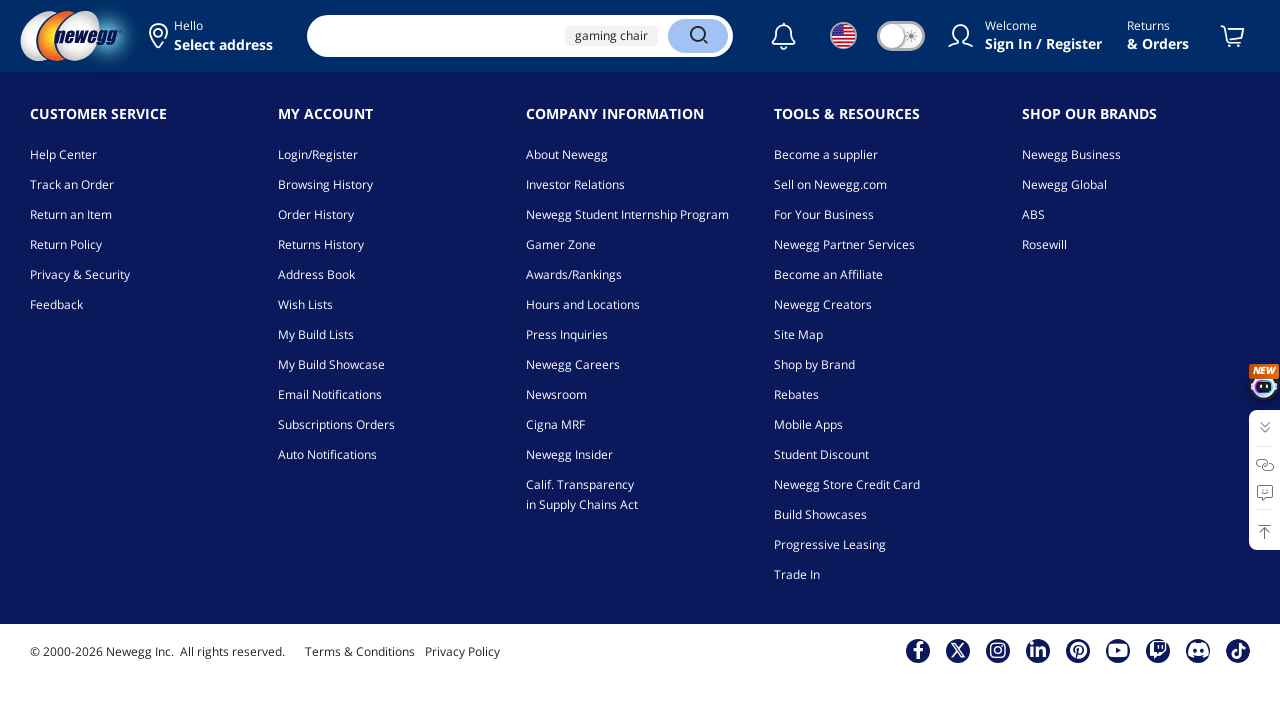

Waited 600ms for content to load on Gaming Chairs page
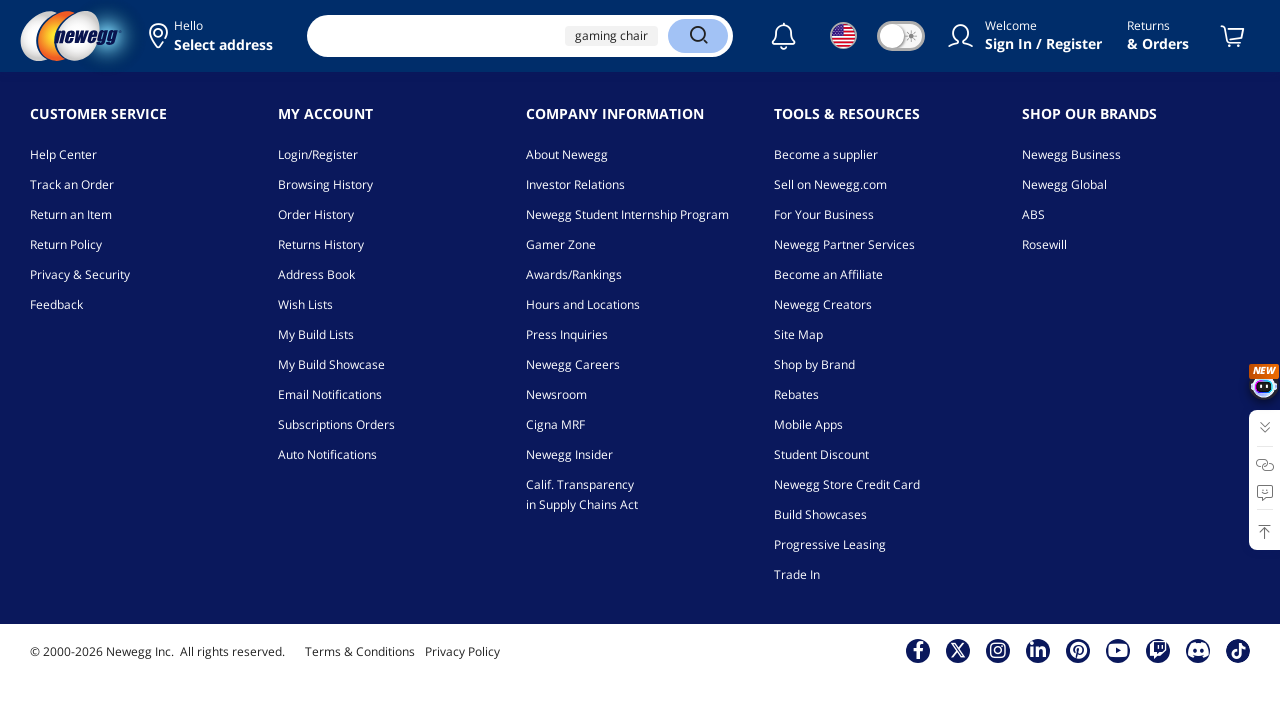

Scrolled Gaming Chairs page to trigger lazy loading
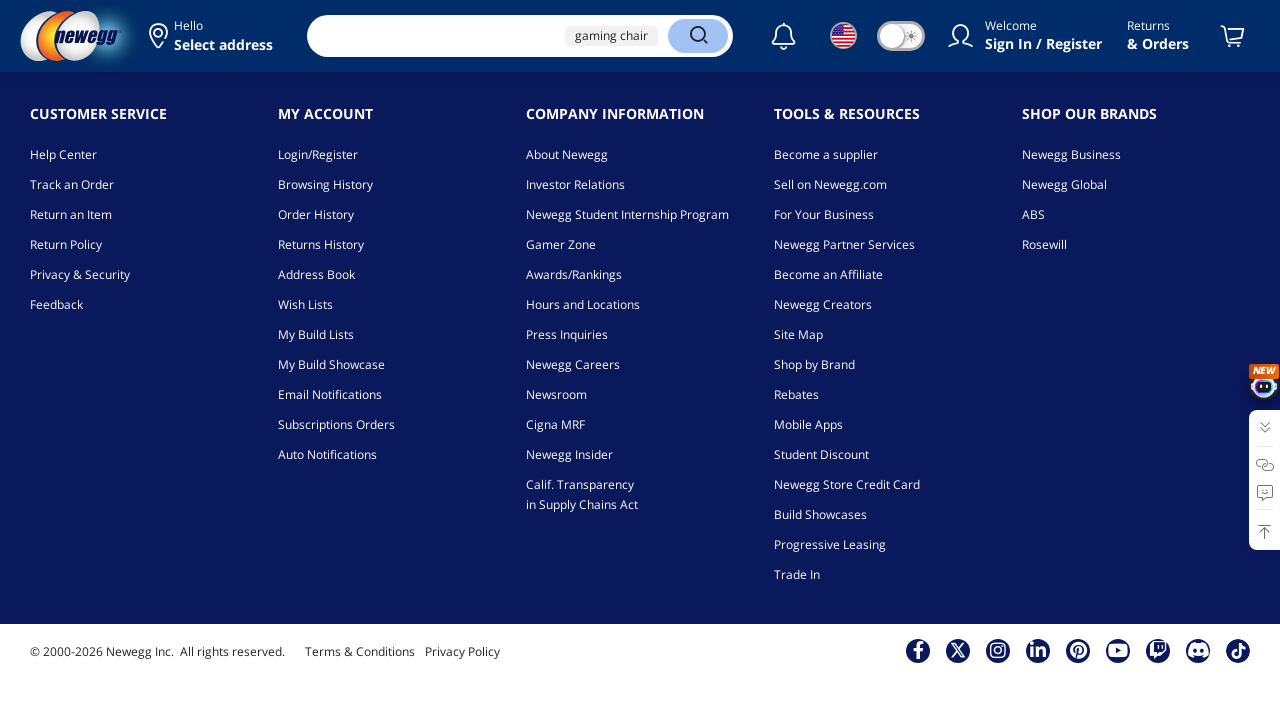

Waited 600ms for content to load on Gaming Chairs page
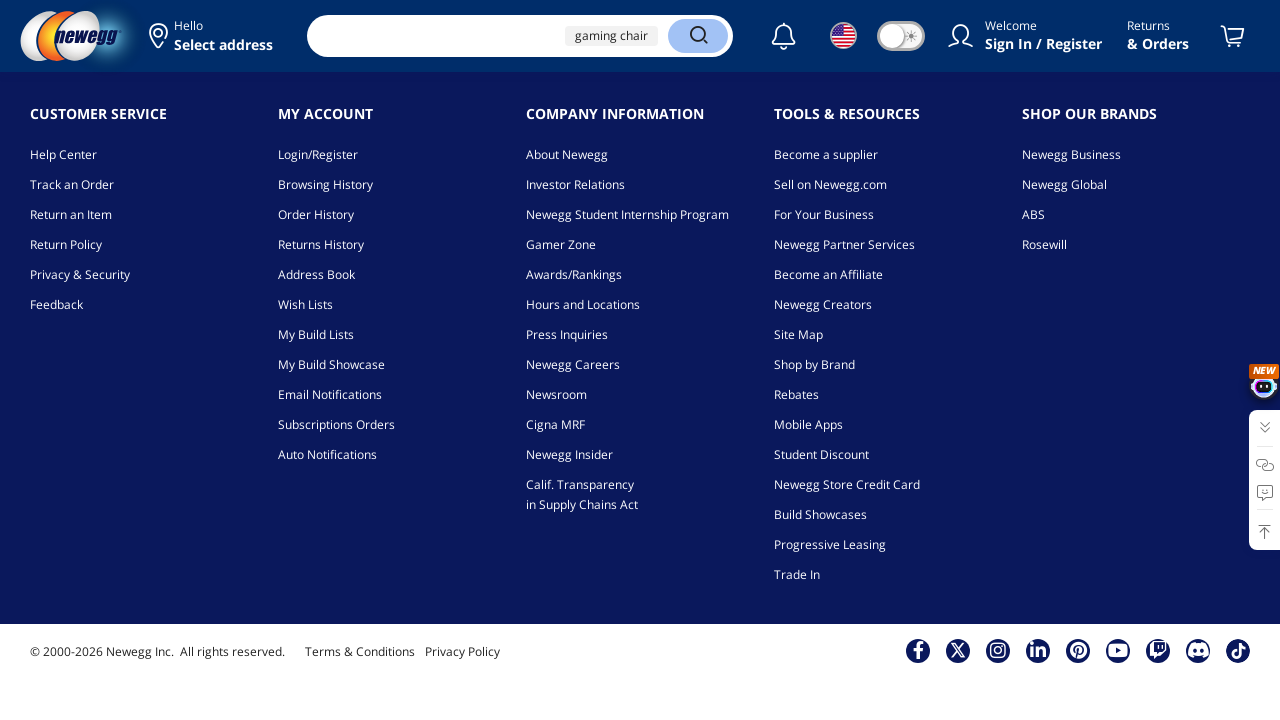

Scrolled Gaming Chairs page to trigger lazy loading
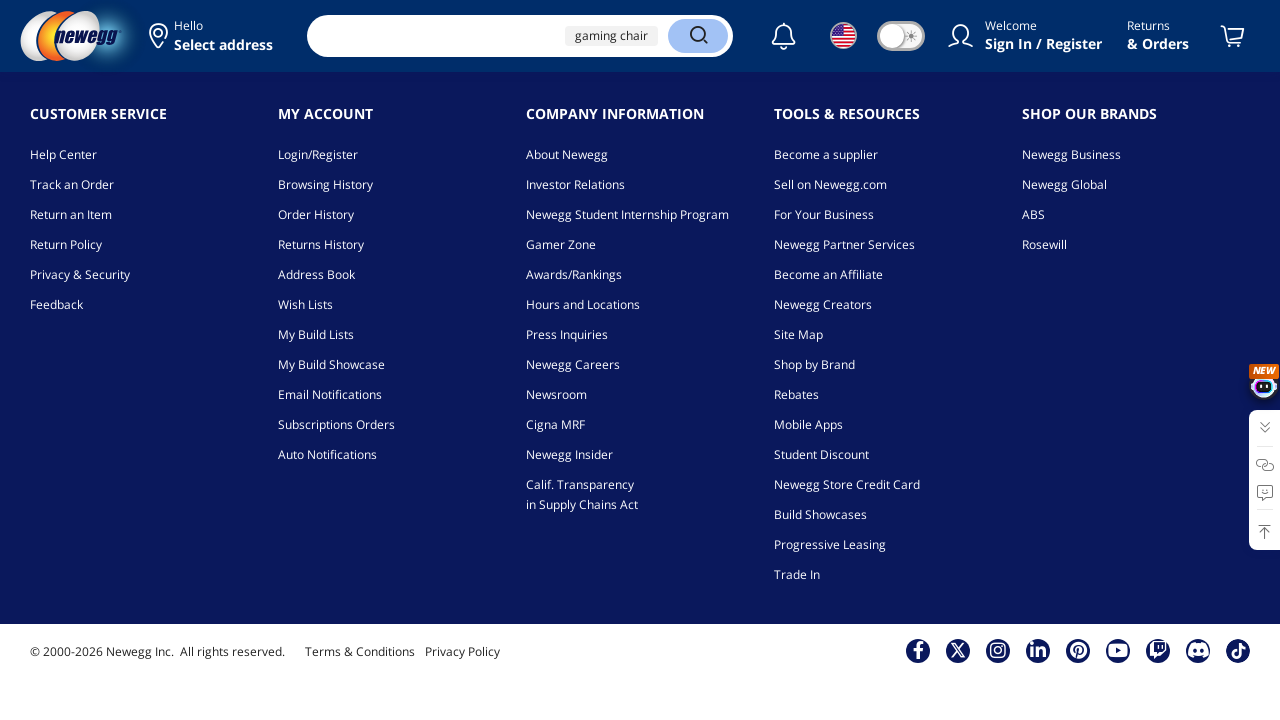

Waited 600ms for content to load on Gaming Chairs page
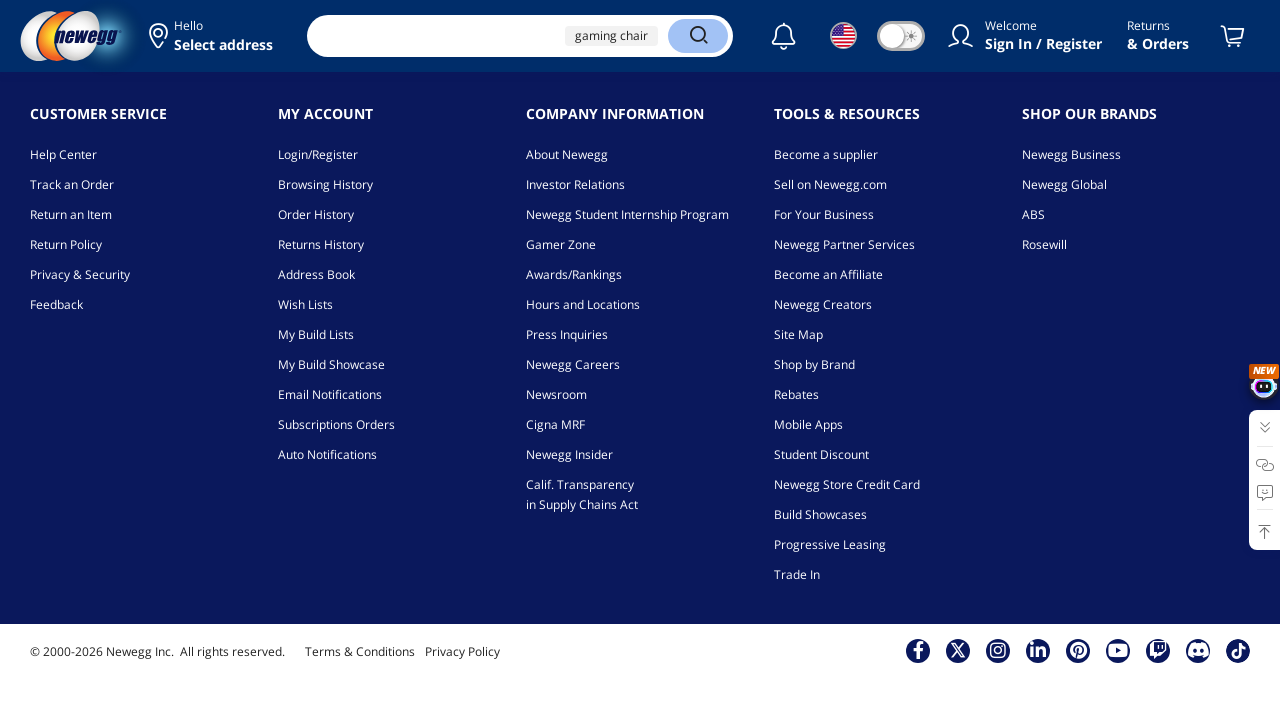

Scrolled Gaming Chairs page to trigger lazy loading
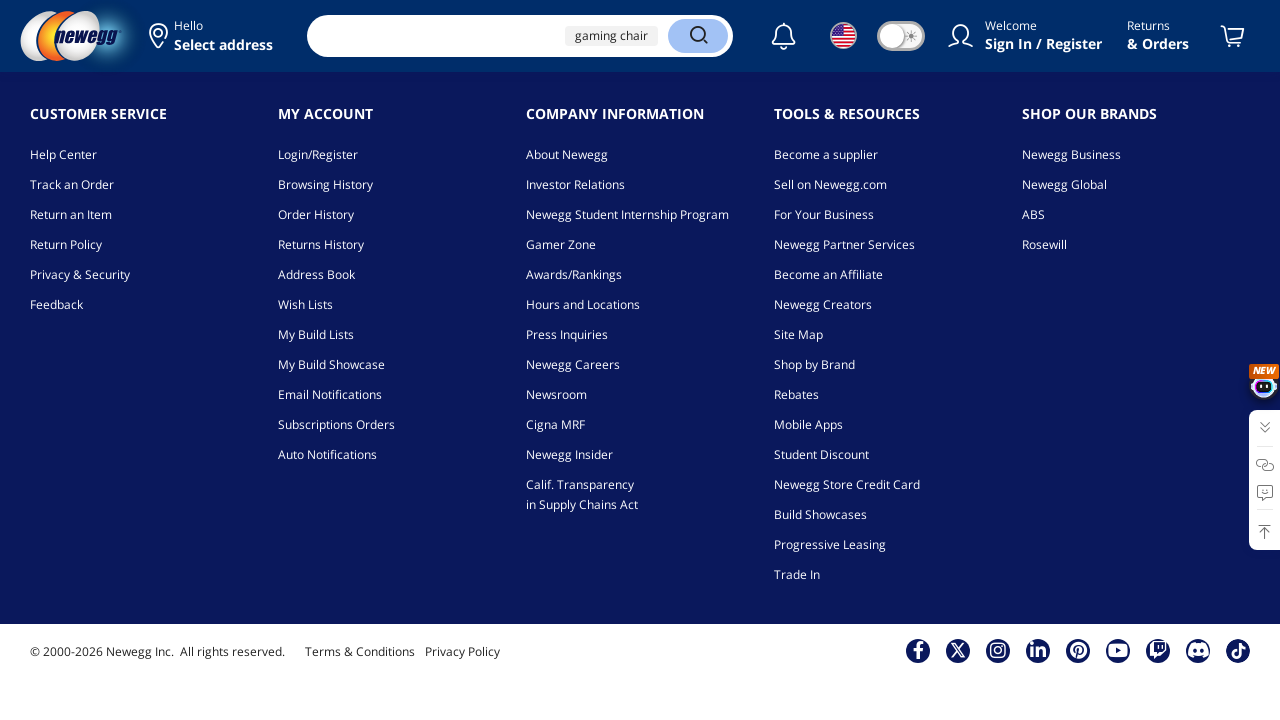

Waited 600ms for content to load on Gaming Chairs page
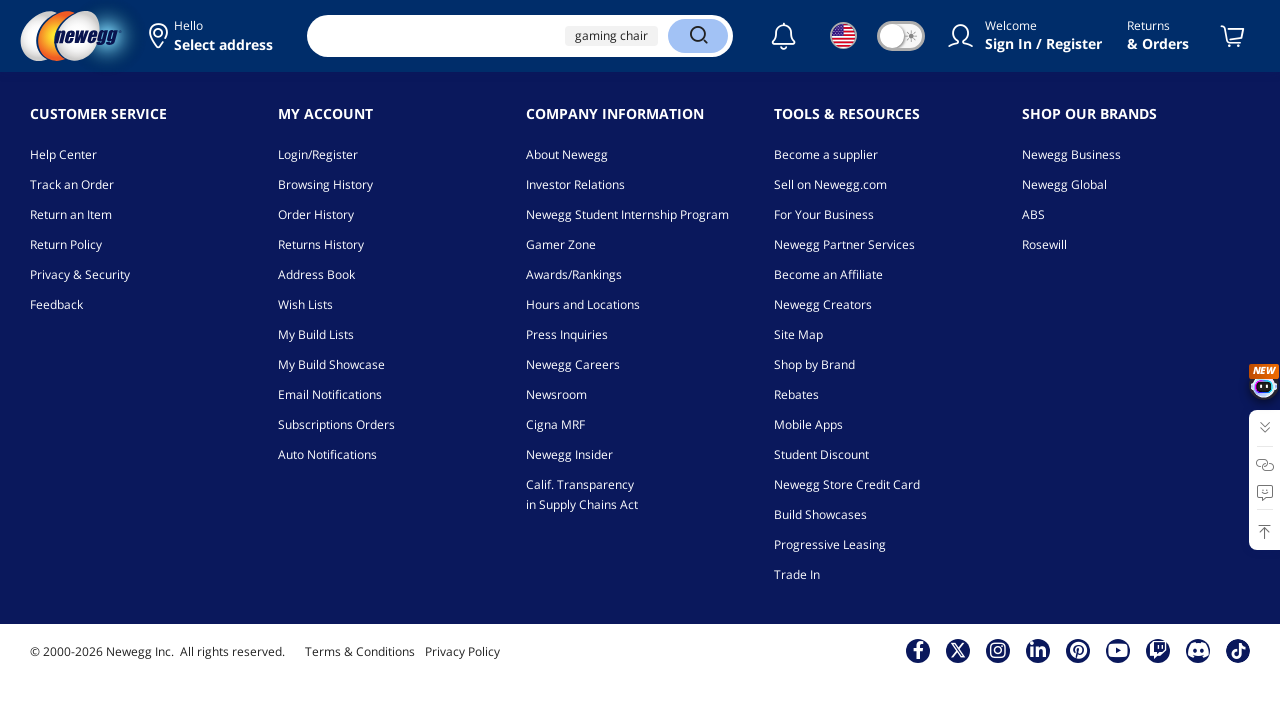

Scrolled Gaming Chairs page to trigger lazy loading
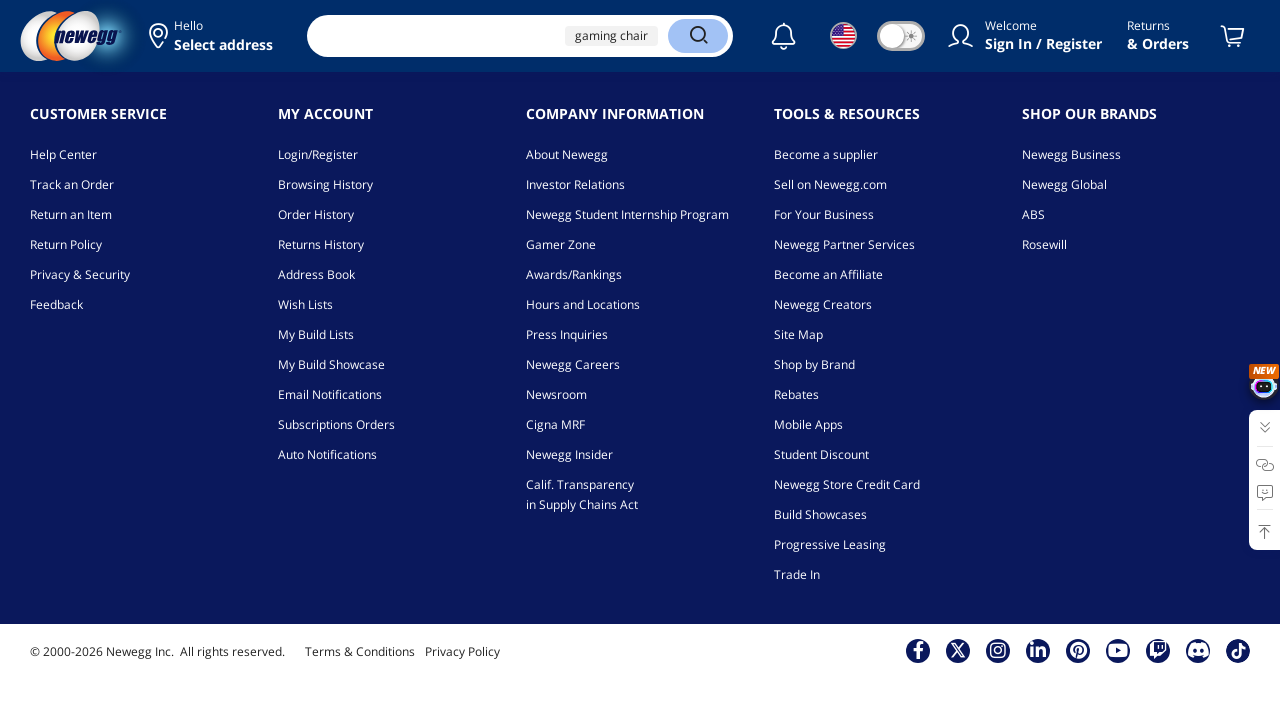

Waited 600ms for content to load on Gaming Chairs page
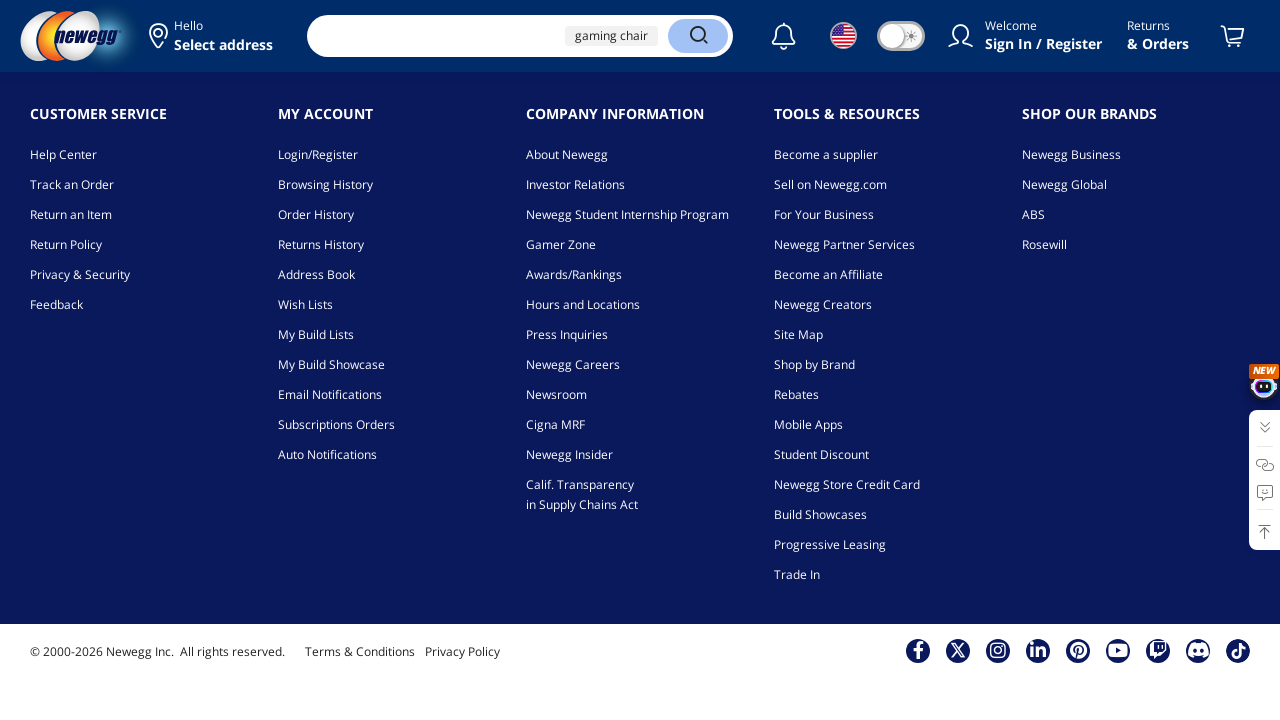

Scrolled Gaming Chairs page to trigger lazy loading
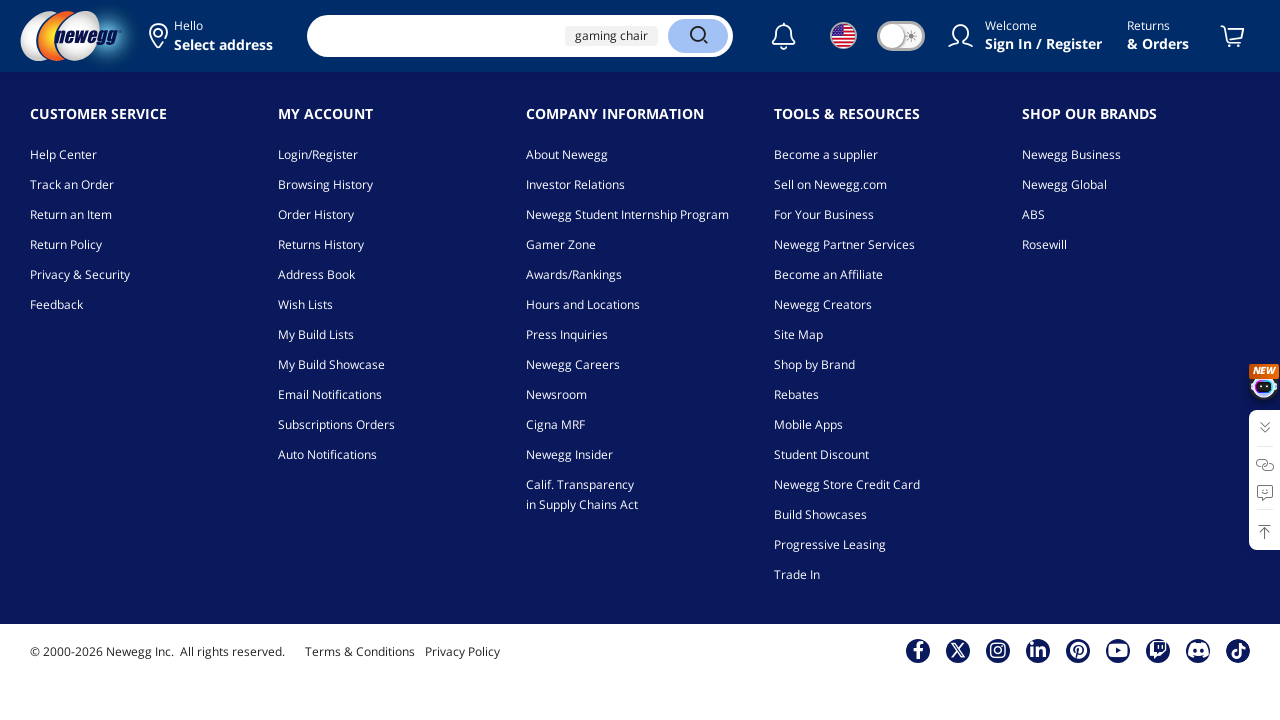

Waited 600ms for content to load on Gaming Chairs page
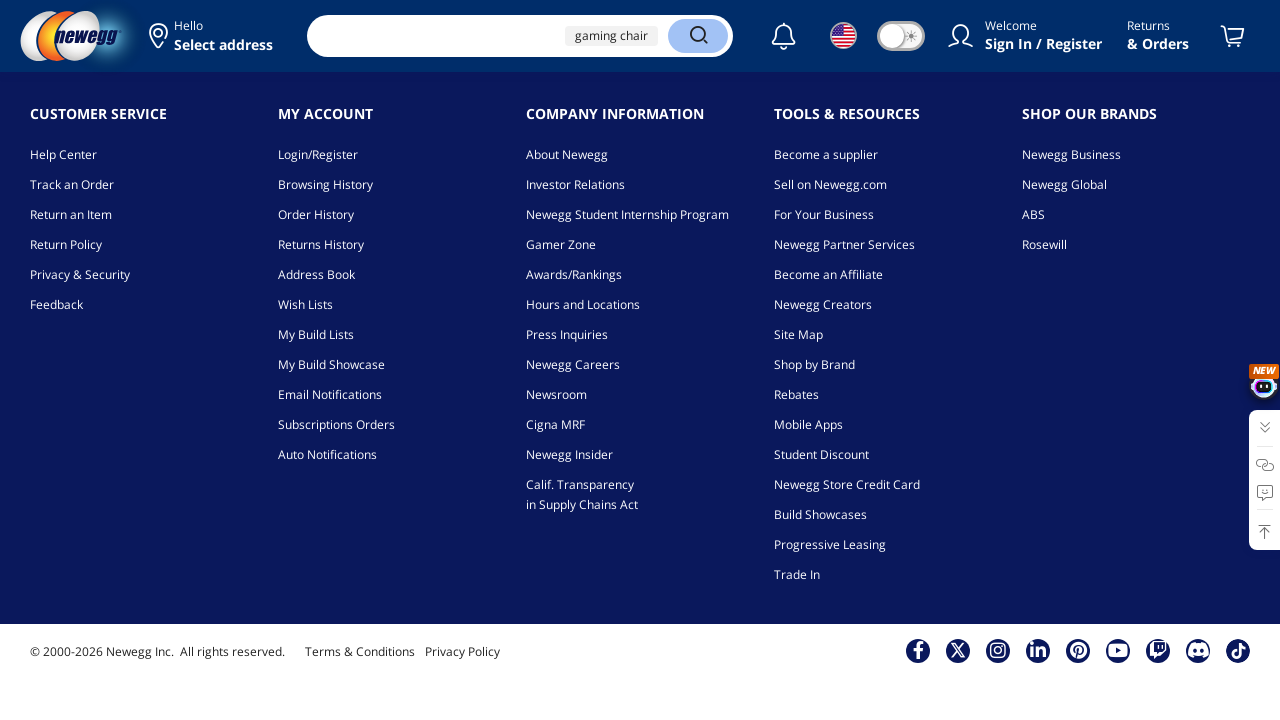

Verified gaming chair product listings are displayed
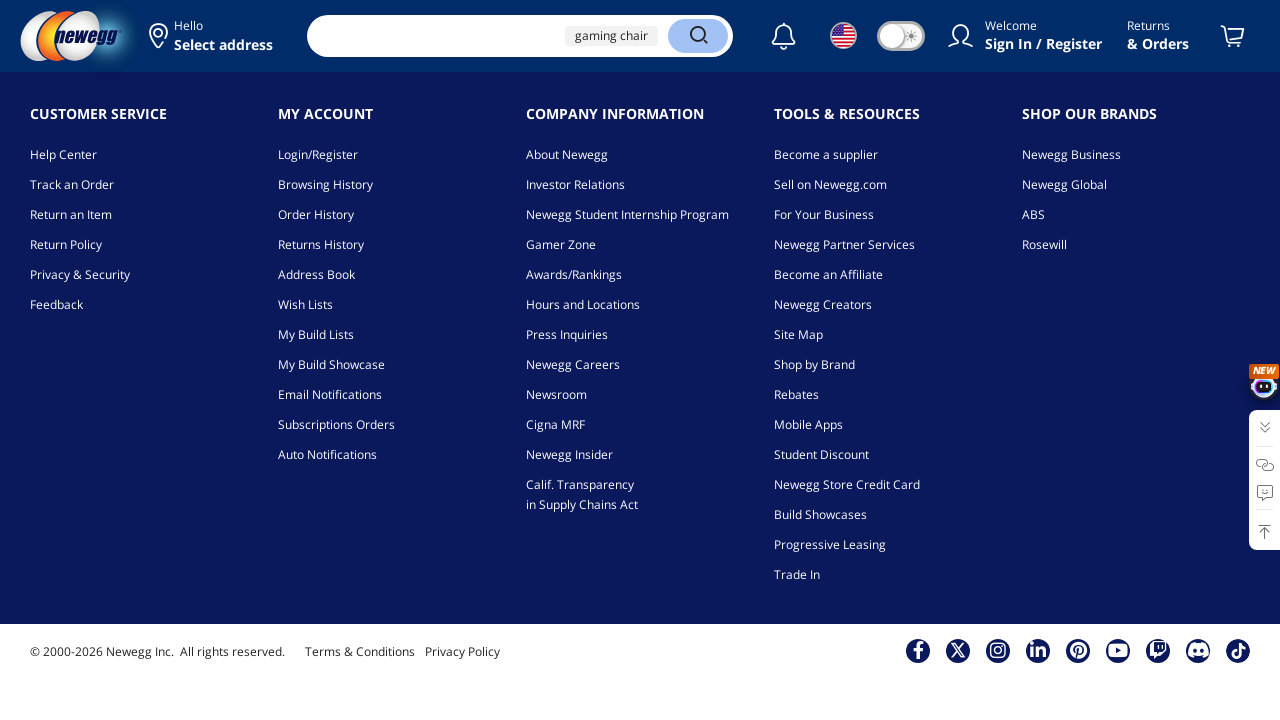

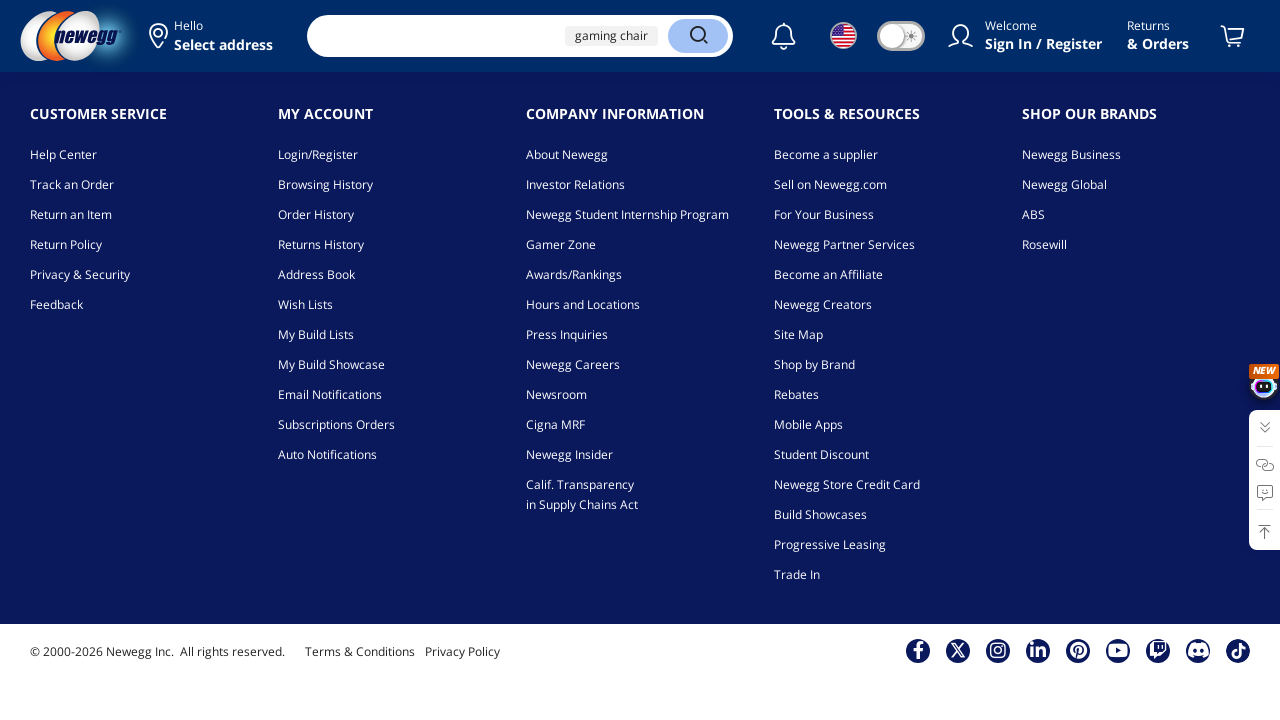